Tests a jQuery UI date picker by navigating months forward until reaching March of next year and selecting the 30th day

Starting URL: https://jqueryui.com/datepicker/

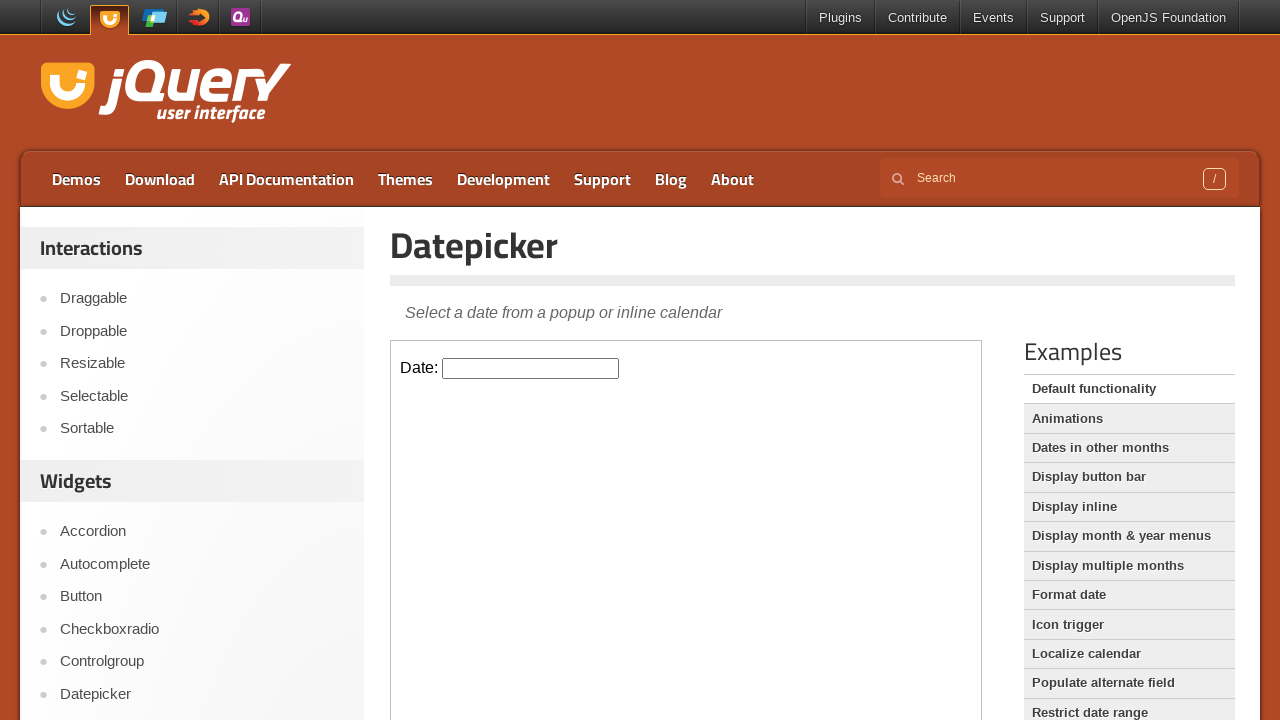

Located the demo iframe containing the datepicker
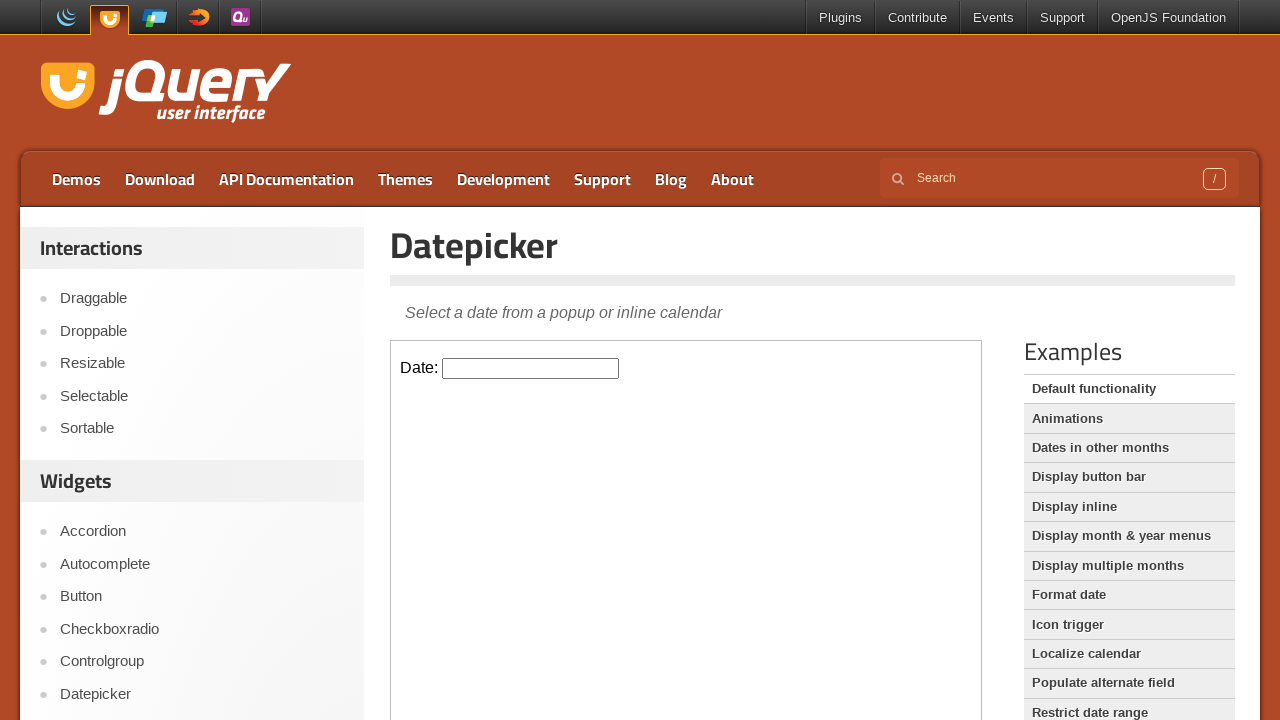

Clicked the datepicker input to open the calendar at (531, 368) on iframe.demo-frame >> internal:control=enter-frame >> #datepicker
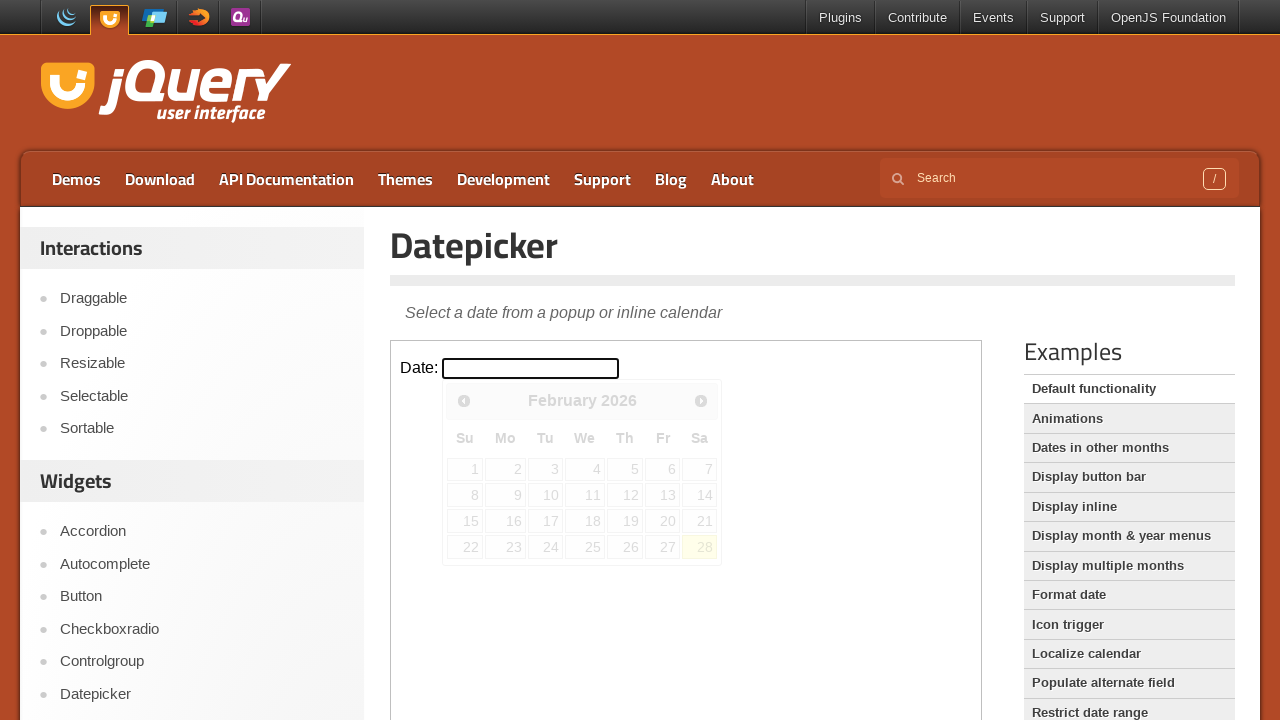

Retrieved current calendar title
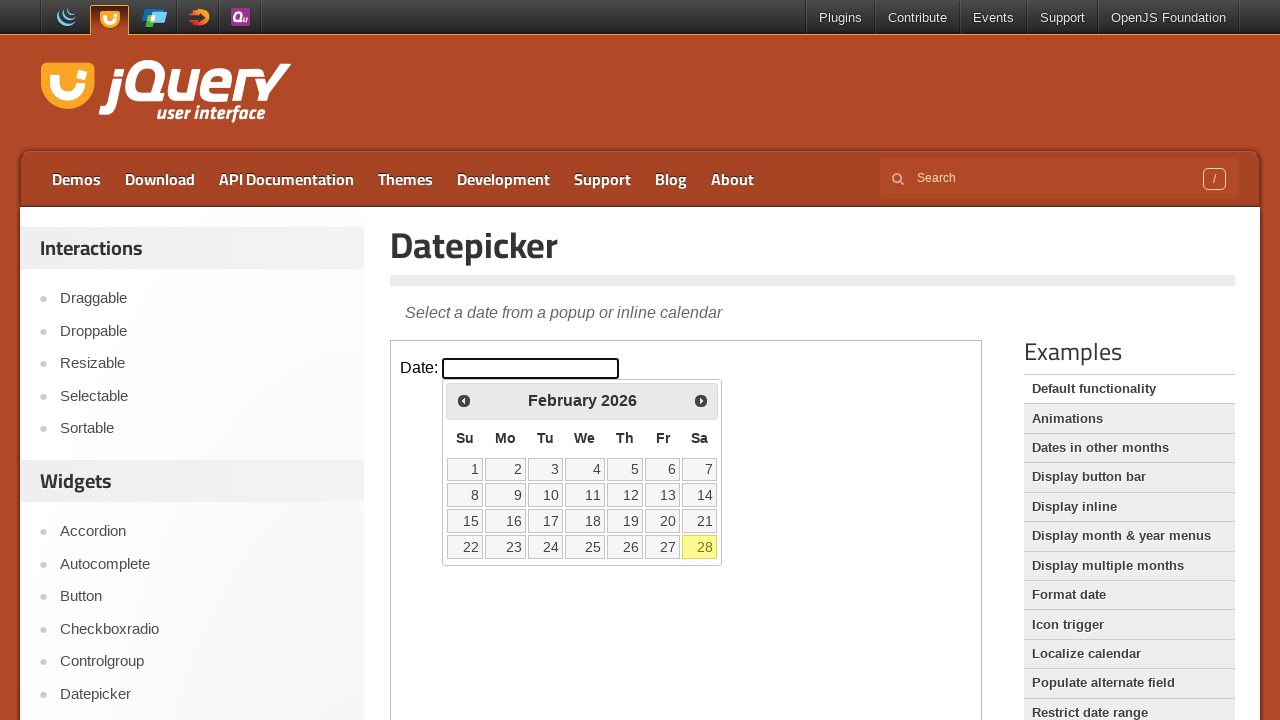

Parsed calendar title: February 2026
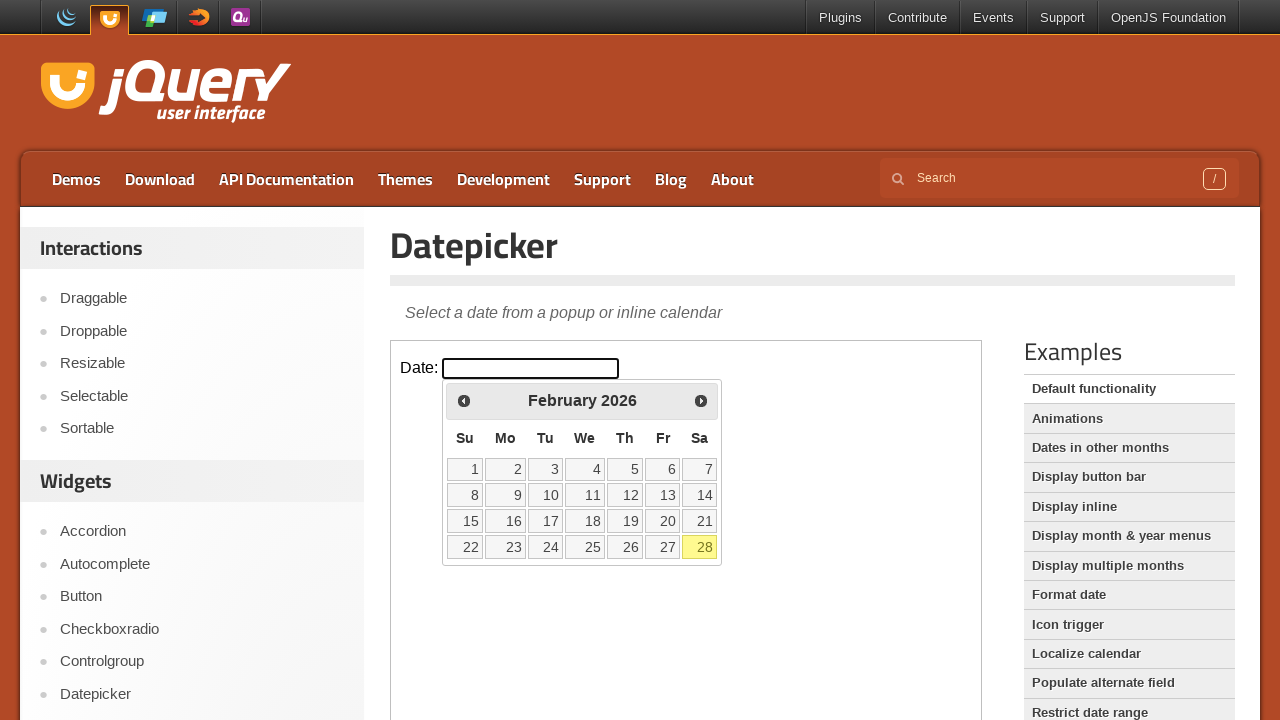

Calculated target year: 2027
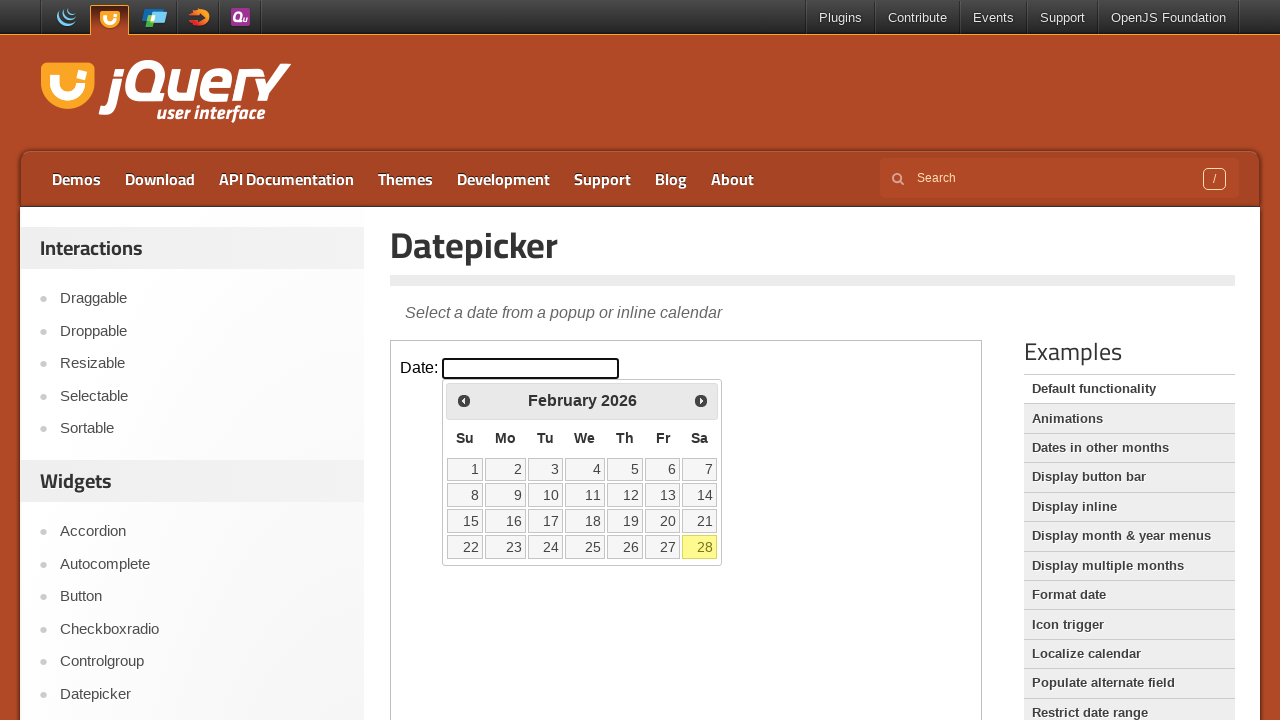

Clicked next month button (currently viewing February 2026) at (701, 400) on iframe.demo-frame >> internal:control=enter-frame >> span.ui-icon-circle-triangl
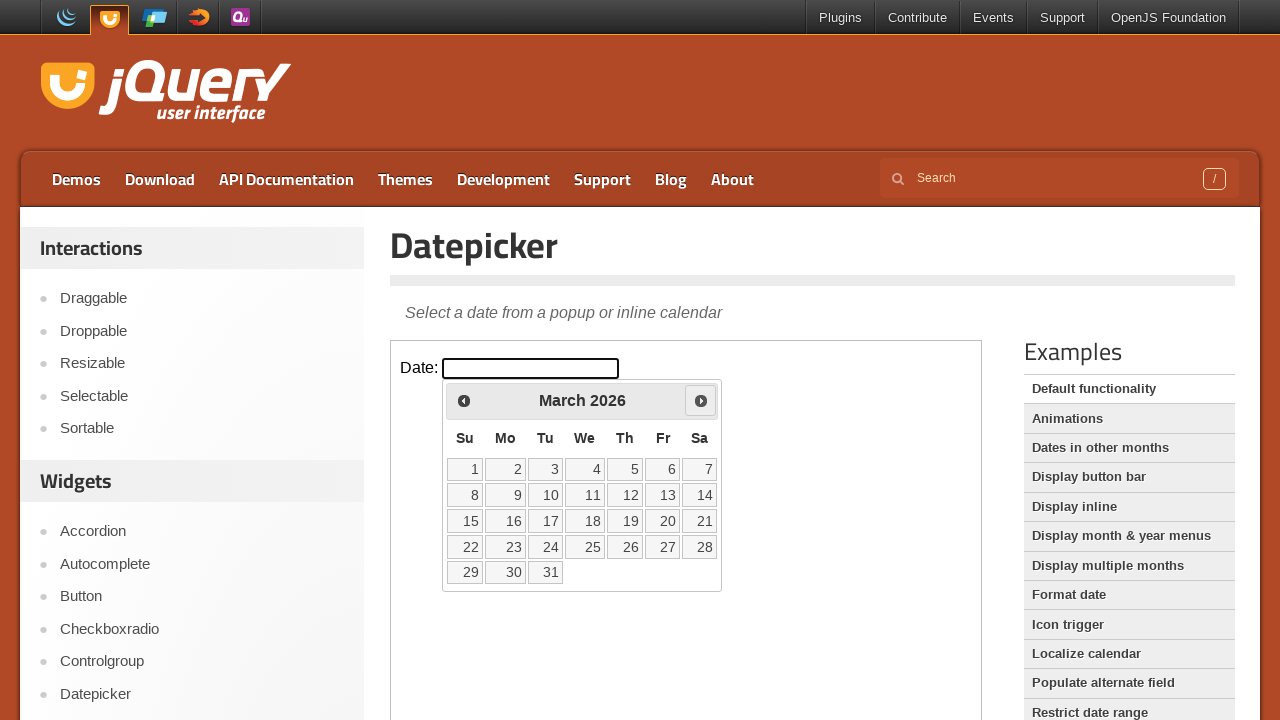

Waited 200ms for calendar to update
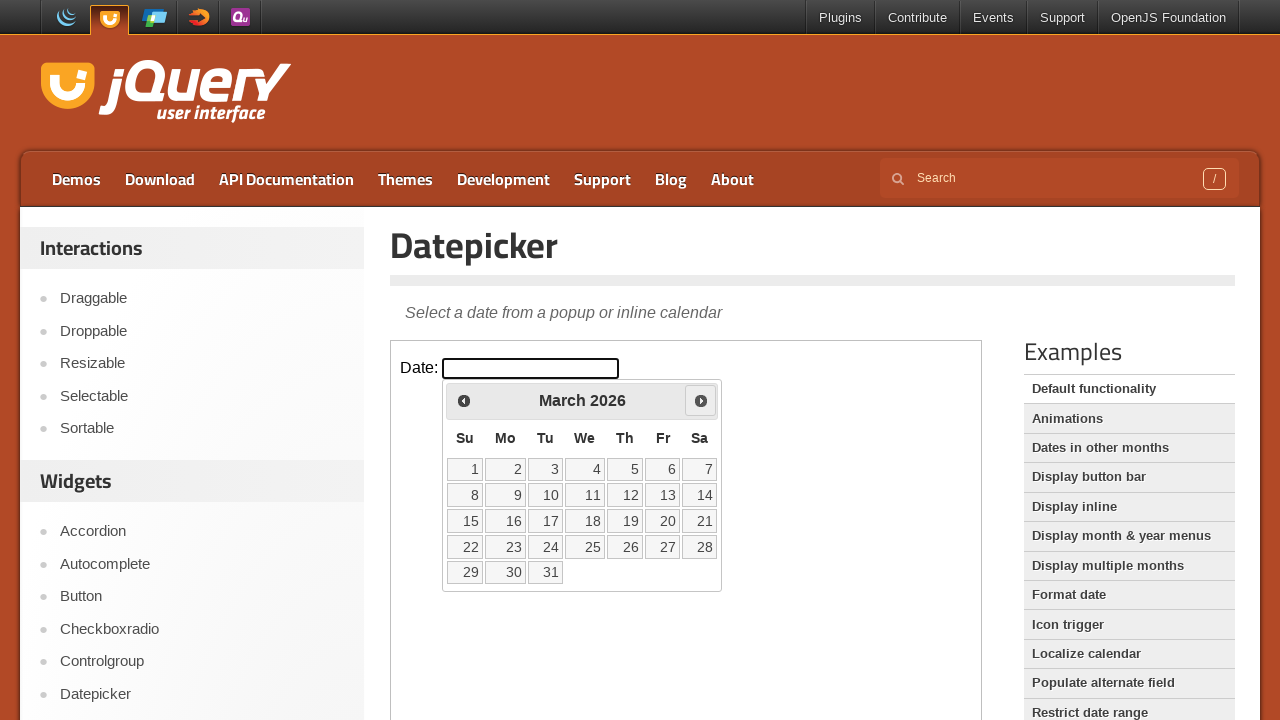

Retrieved updated calendar title
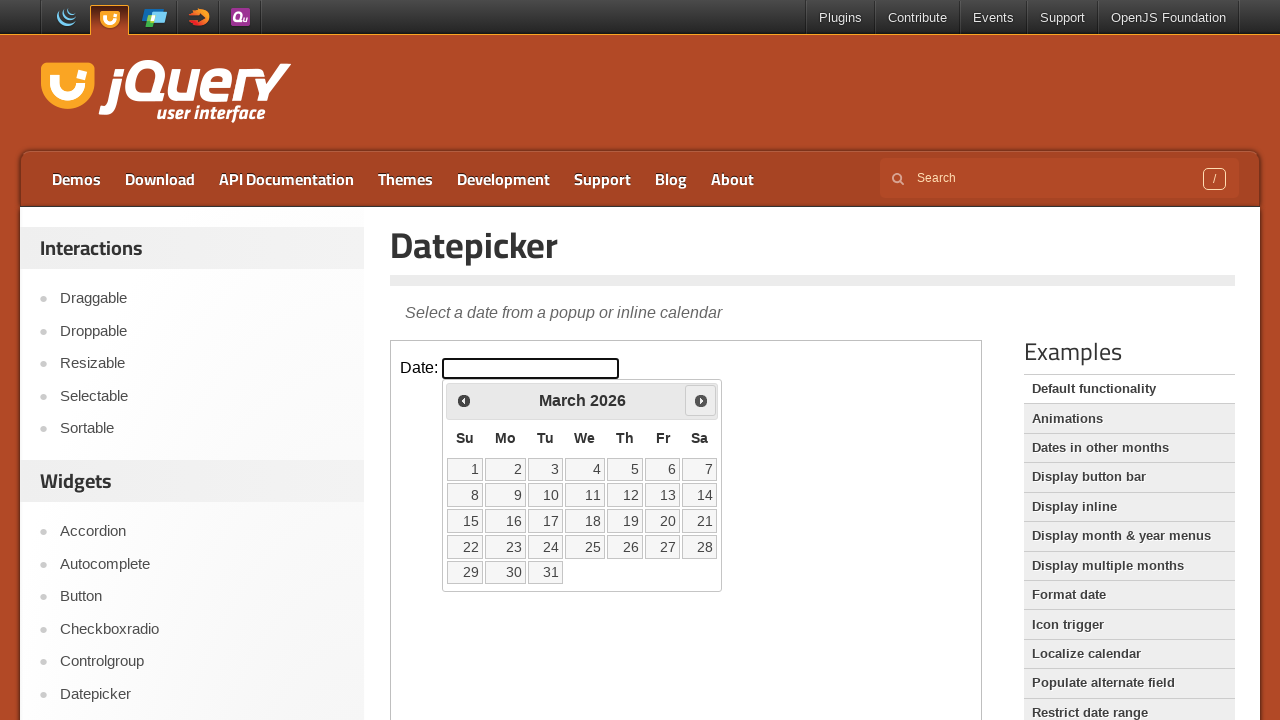

Parsed updated calendar title: March 2026
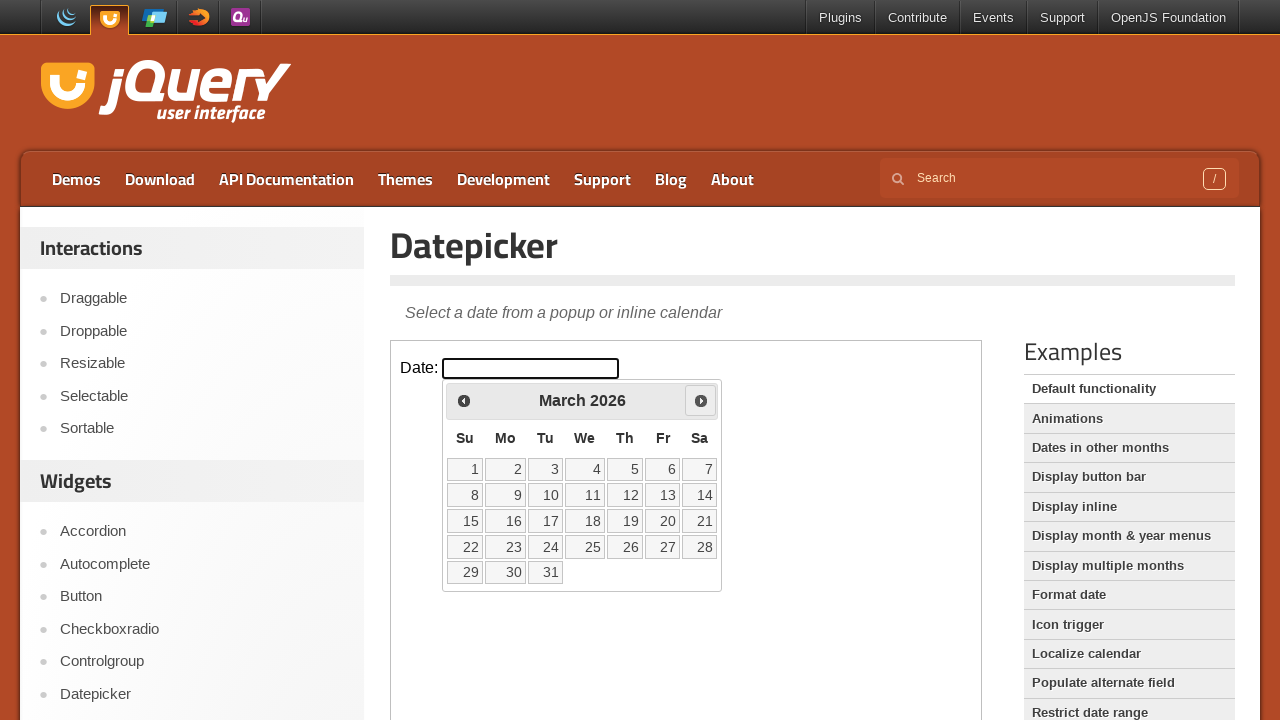

Clicked next month button (currently viewing March 2026) at (701, 400) on iframe.demo-frame >> internal:control=enter-frame >> span.ui-icon-circle-triangl
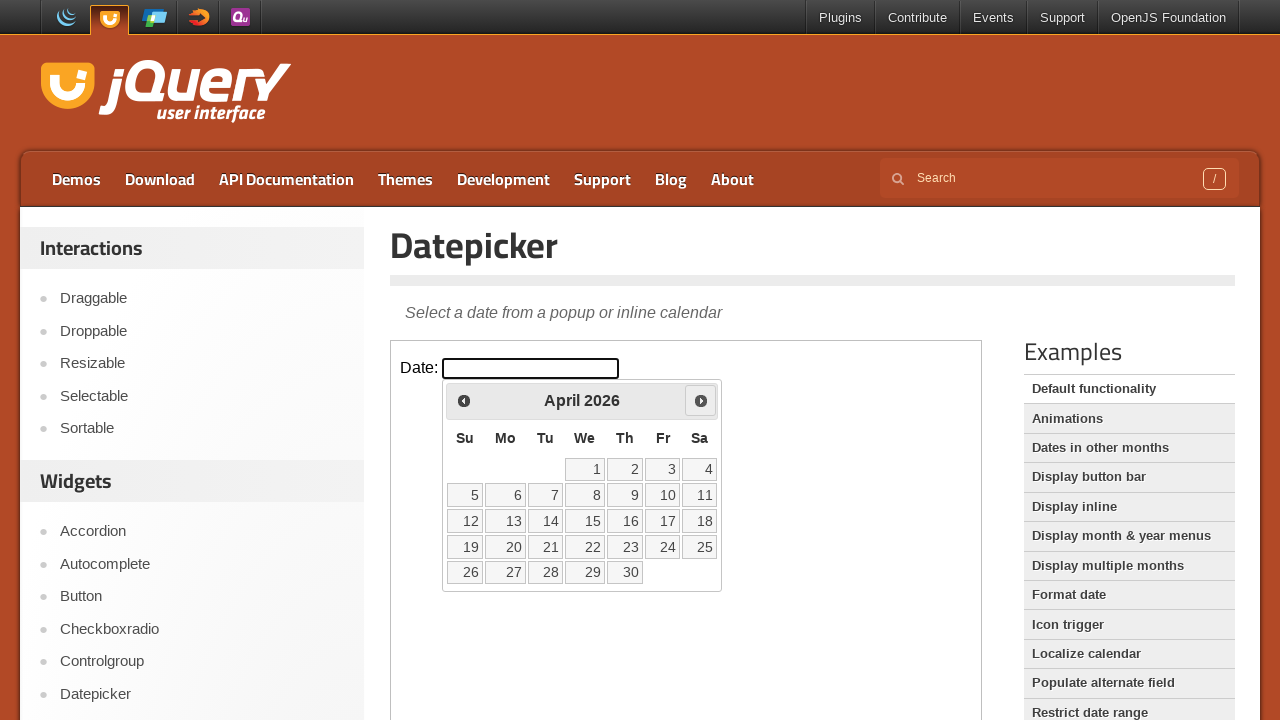

Waited 200ms for calendar to update
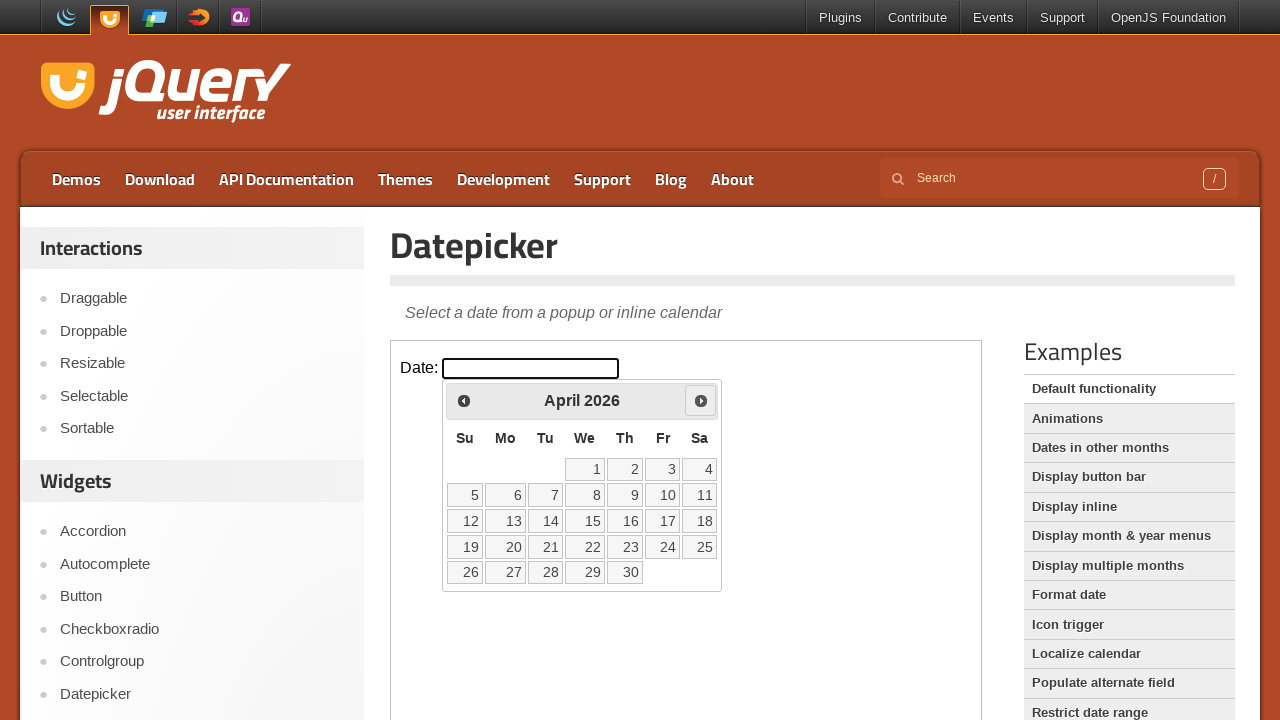

Retrieved updated calendar title
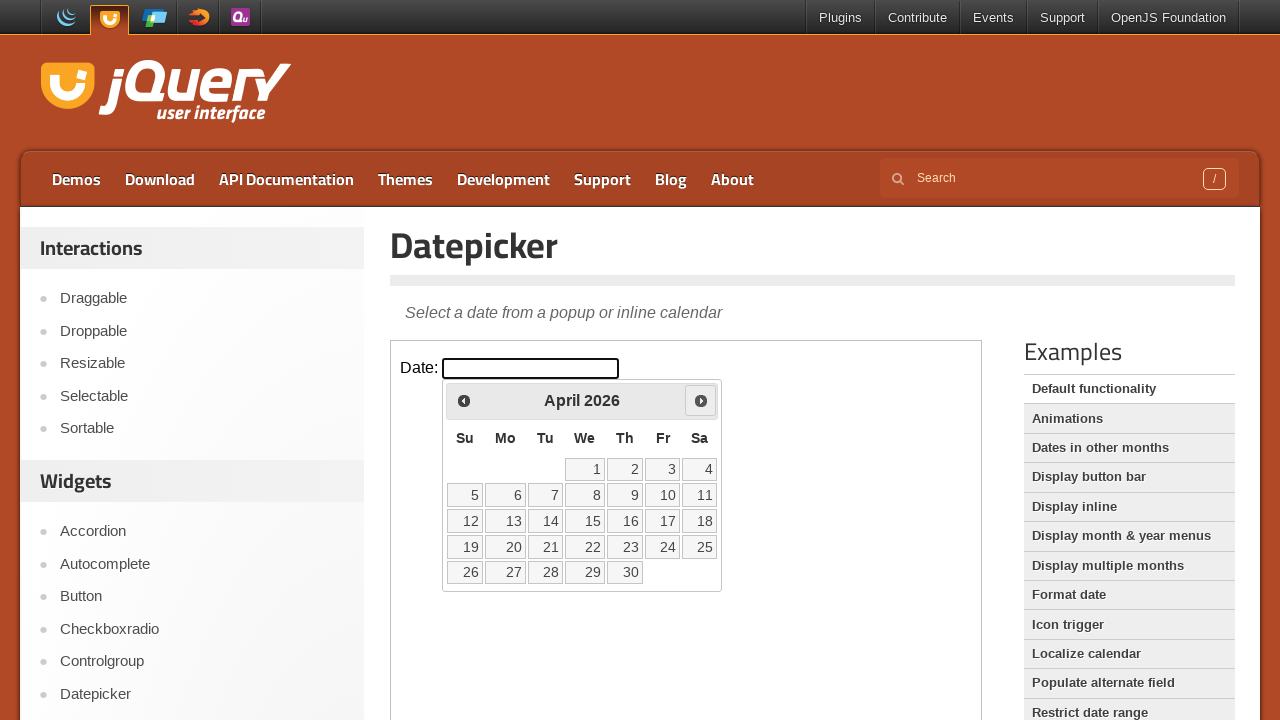

Parsed updated calendar title: April 2026
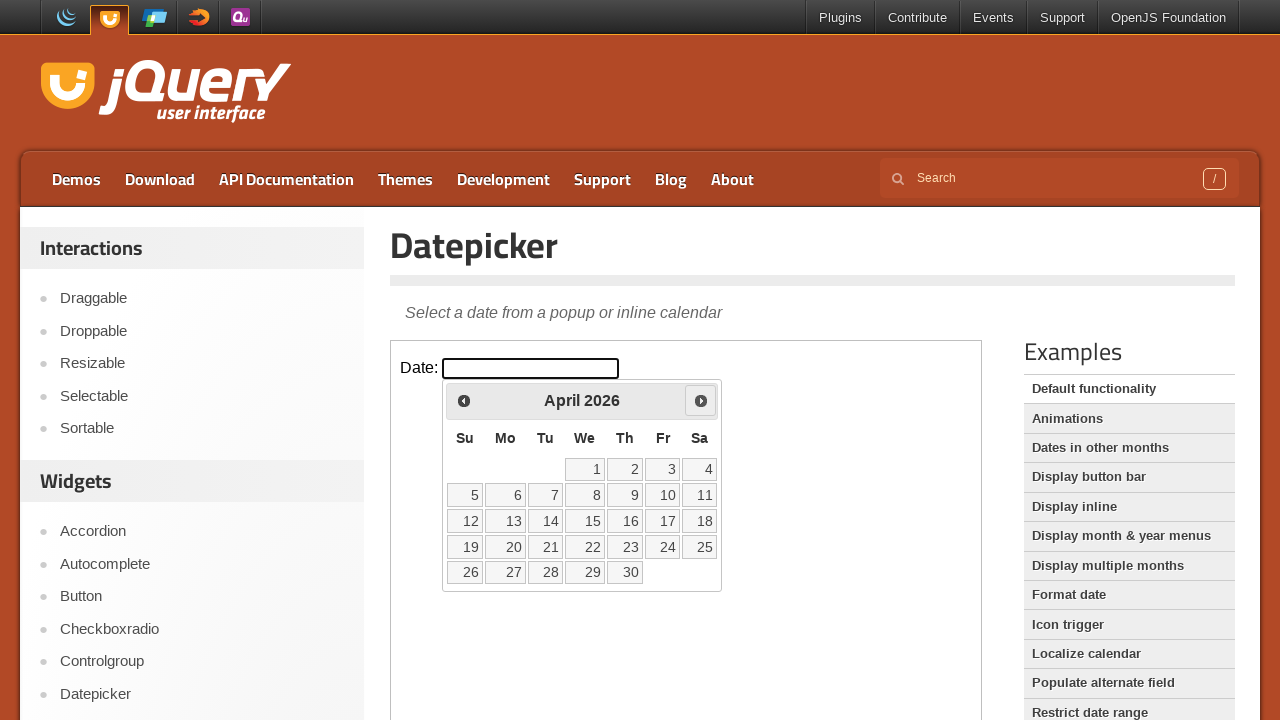

Clicked next month button (currently viewing April 2026) at (701, 400) on iframe.demo-frame >> internal:control=enter-frame >> span.ui-icon-circle-triangl
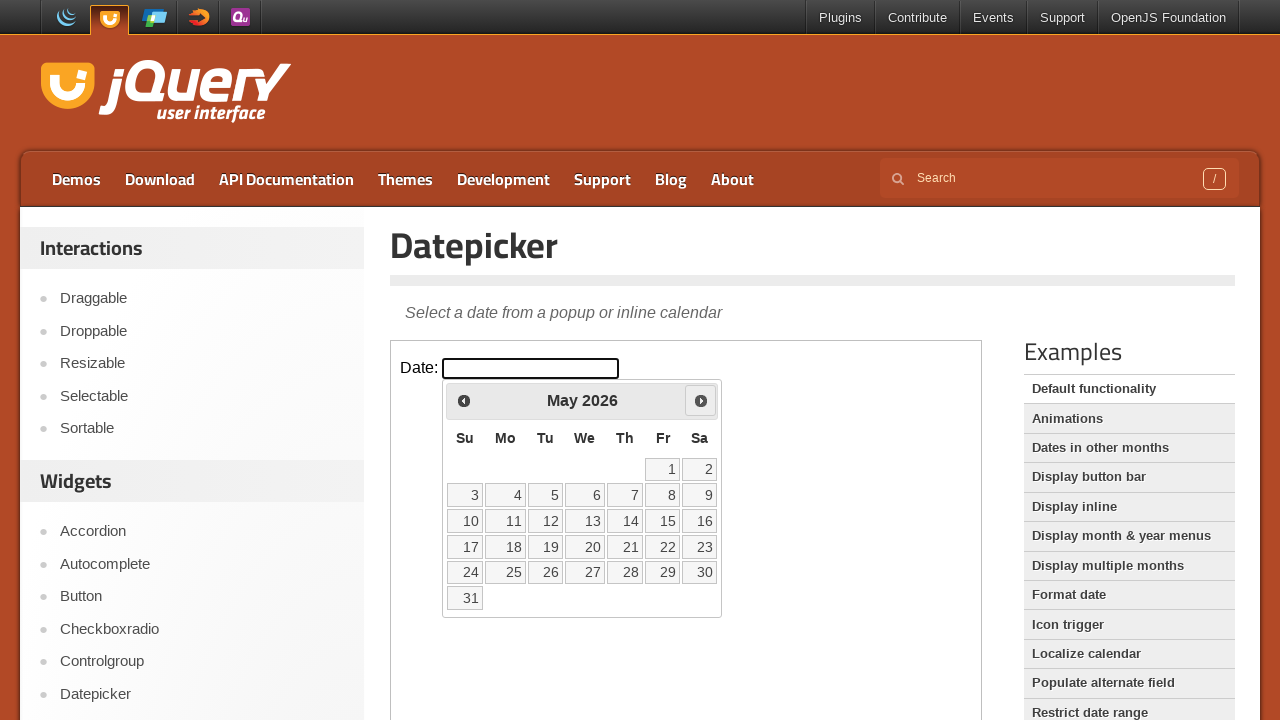

Waited 200ms for calendar to update
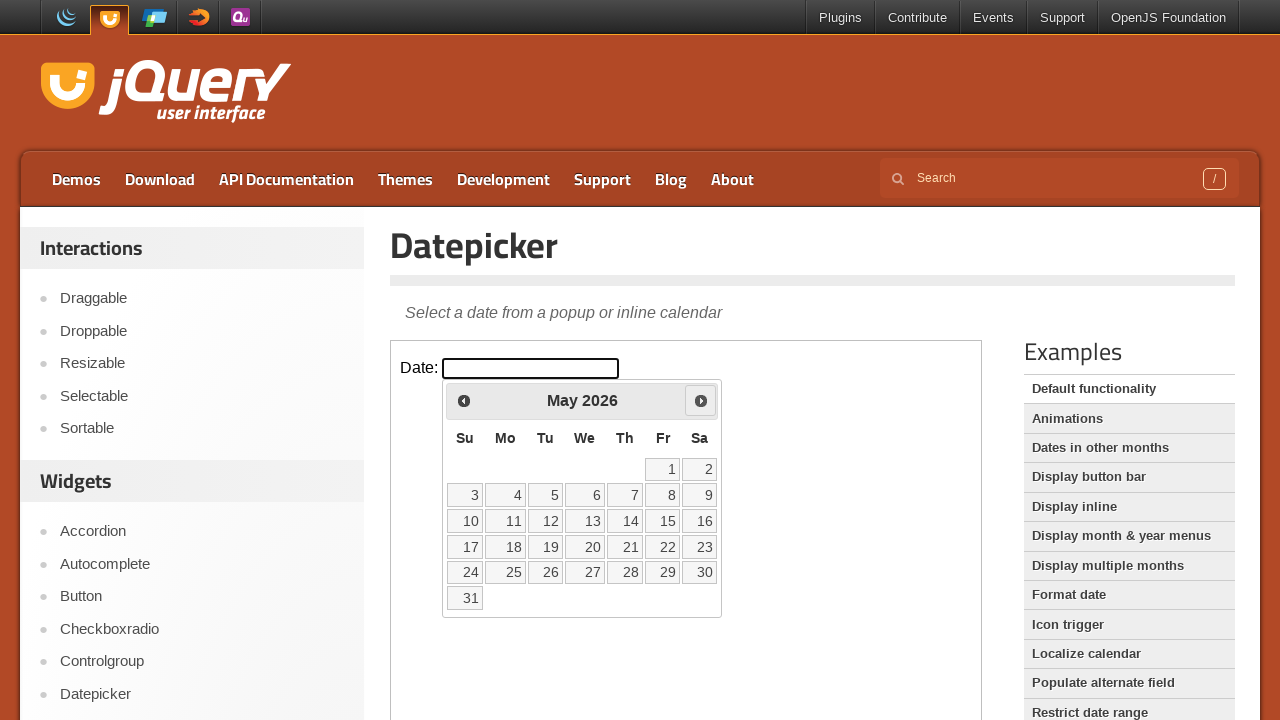

Retrieved updated calendar title
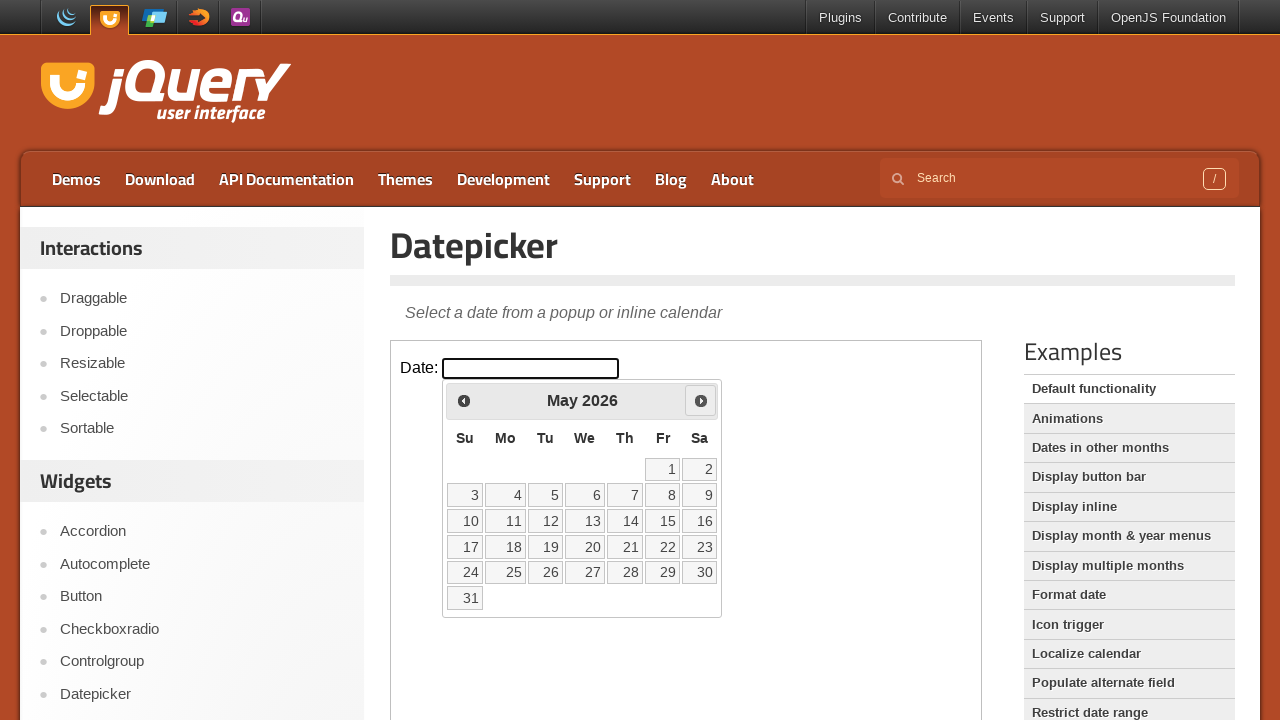

Parsed updated calendar title: May 2026
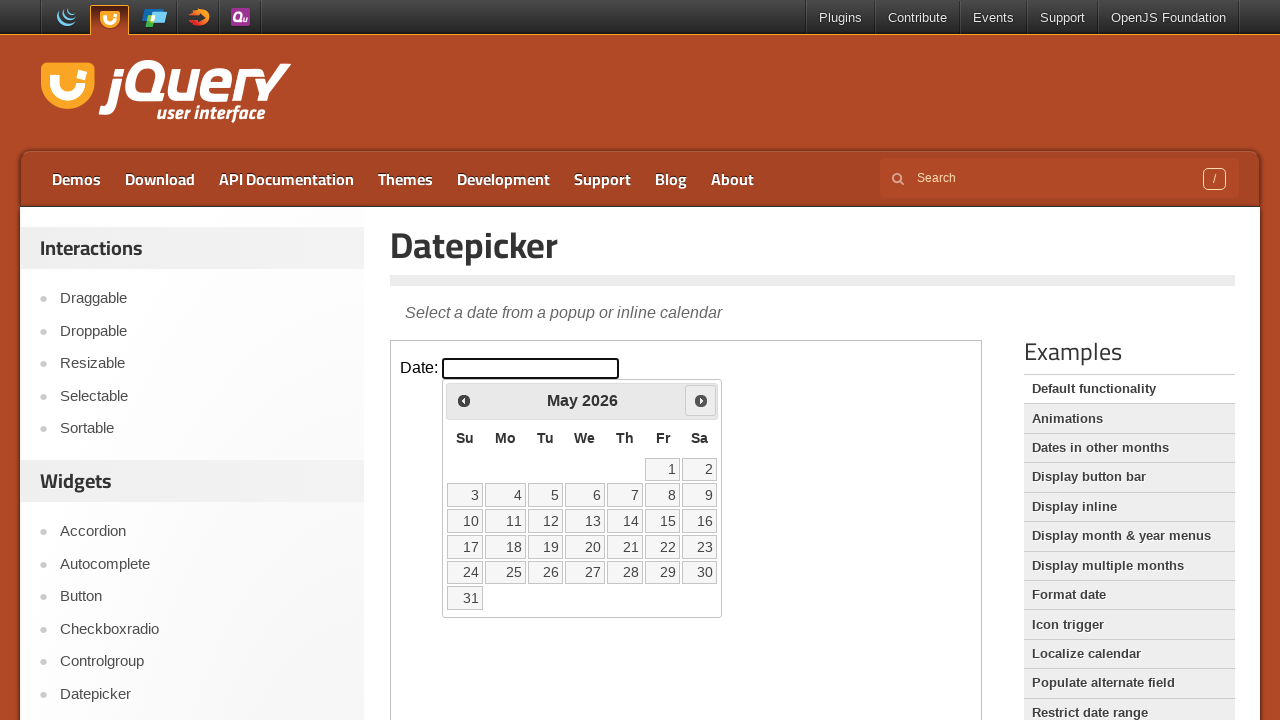

Clicked next month button (currently viewing May 2026) at (701, 400) on iframe.demo-frame >> internal:control=enter-frame >> span.ui-icon-circle-triangl
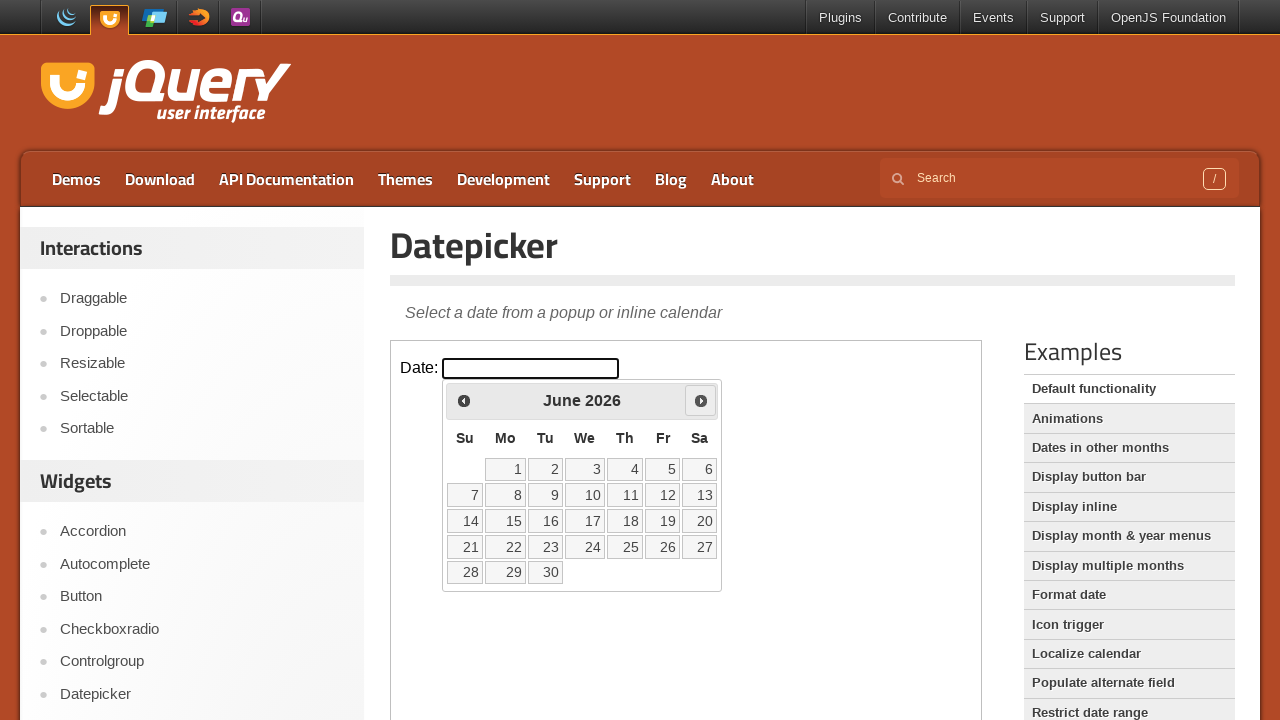

Waited 200ms for calendar to update
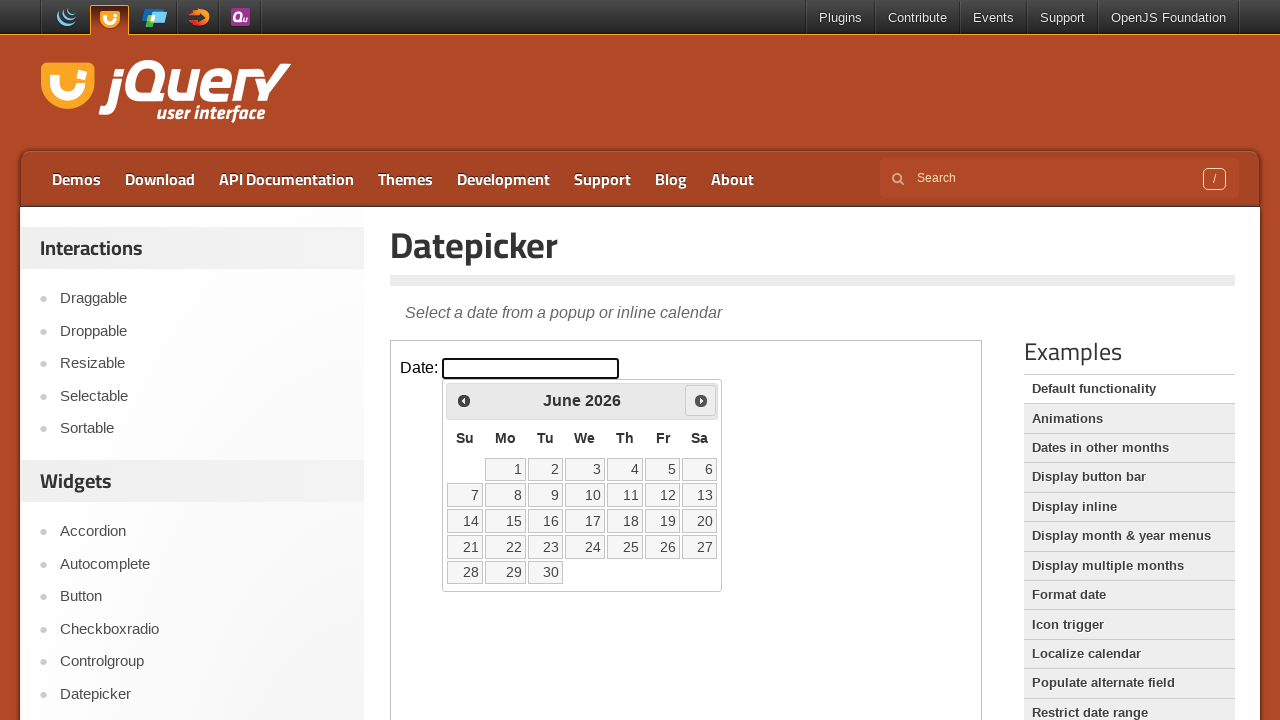

Retrieved updated calendar title
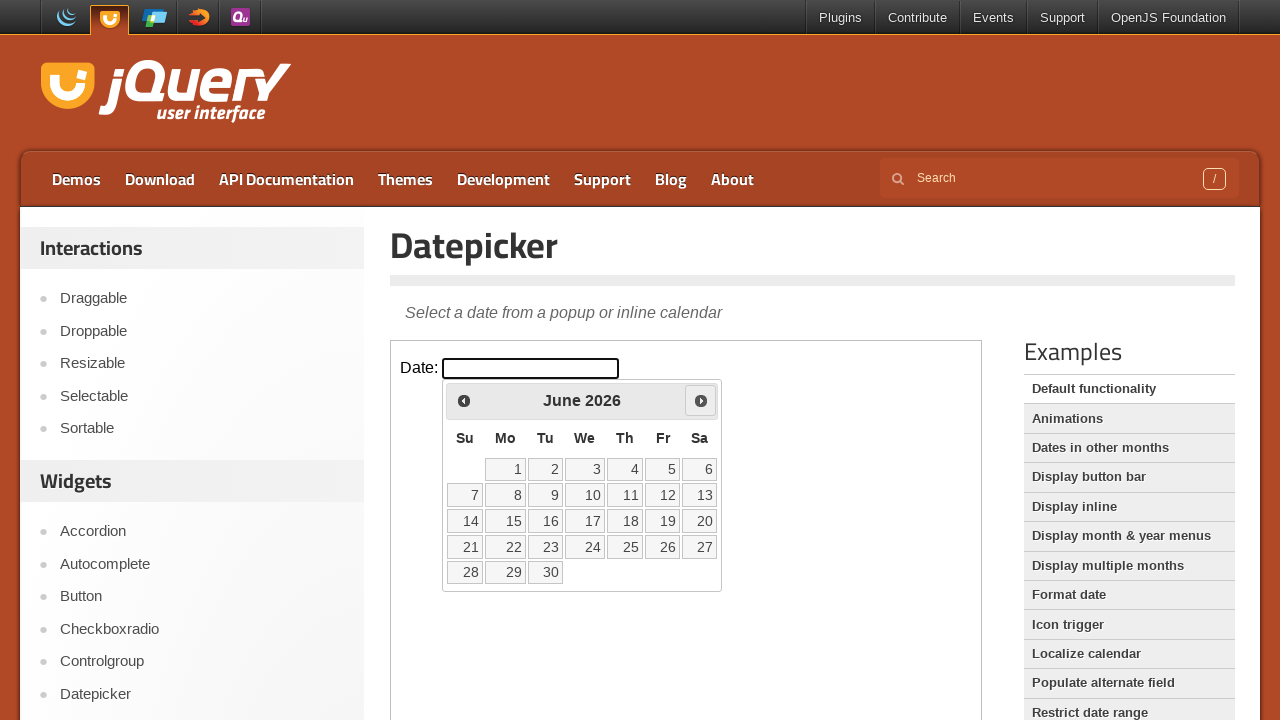

Parsed updated calendar title: June 2026
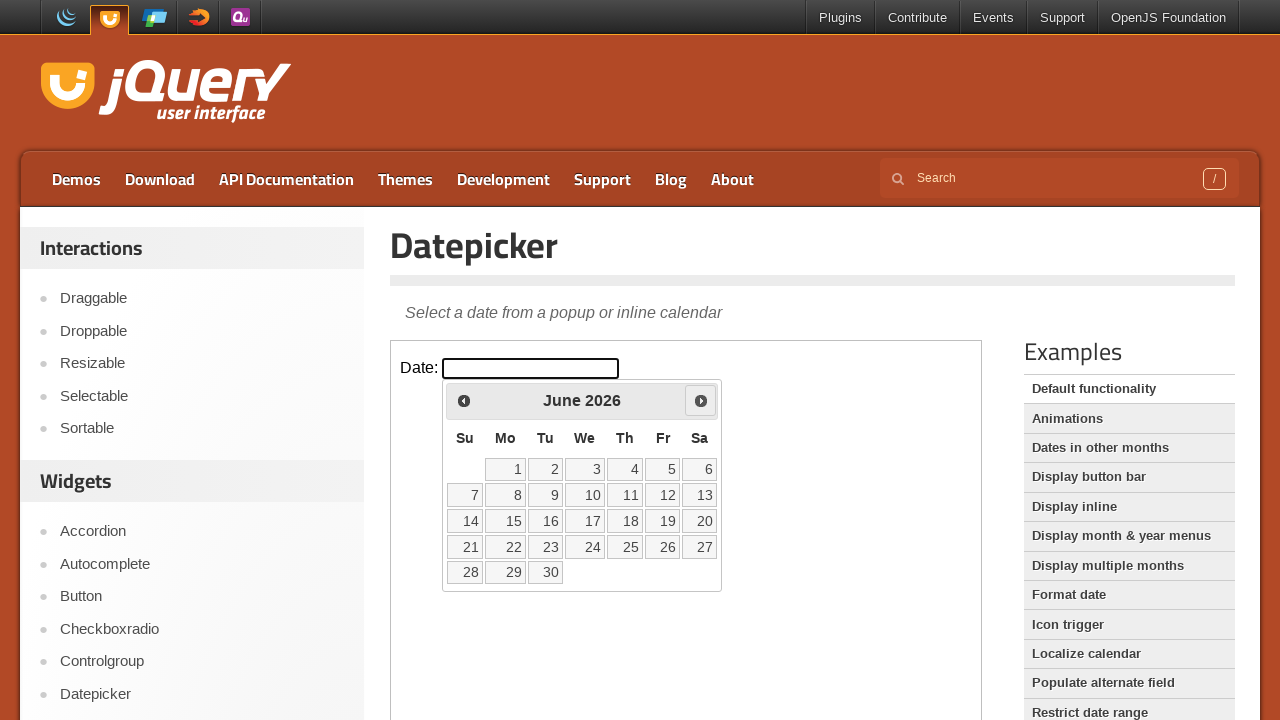

Clicked next month button (currently viewing June 2026) at (701, 400) on iframe.demo-frame >> internal:control=enter-frame >> span.ui-icon-circle-triangl
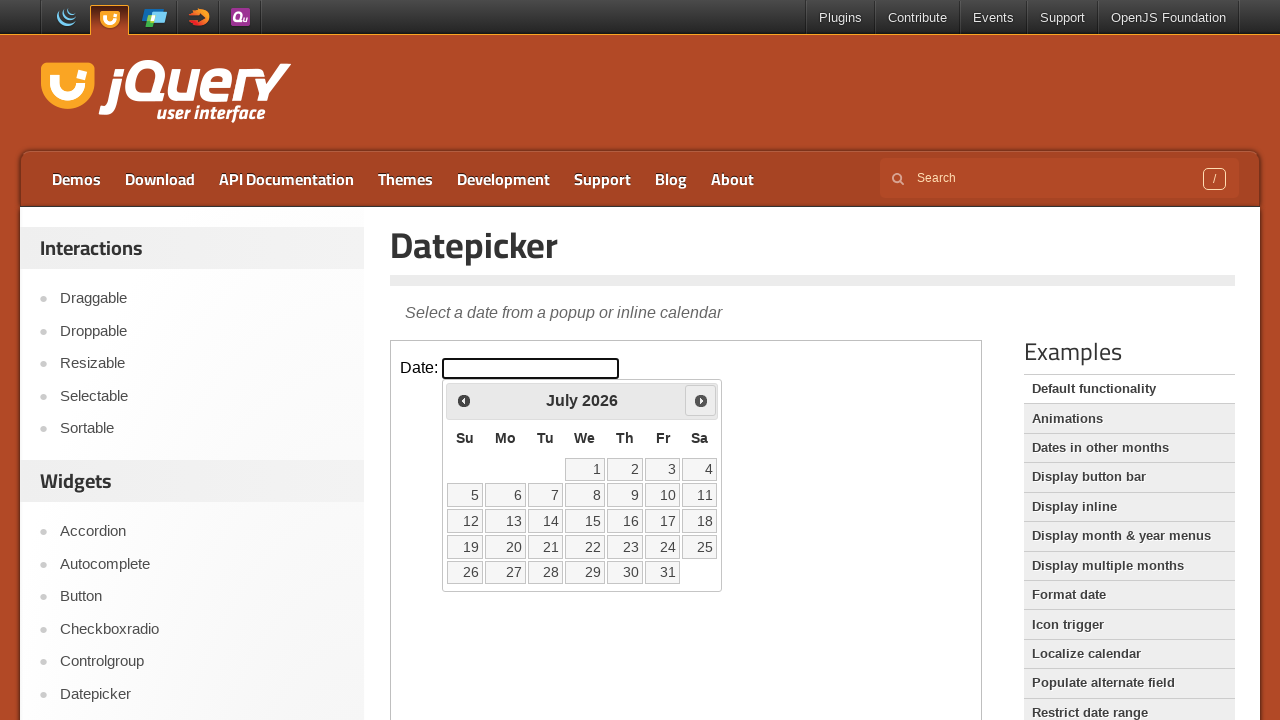

Waited 200ms for calendar to update
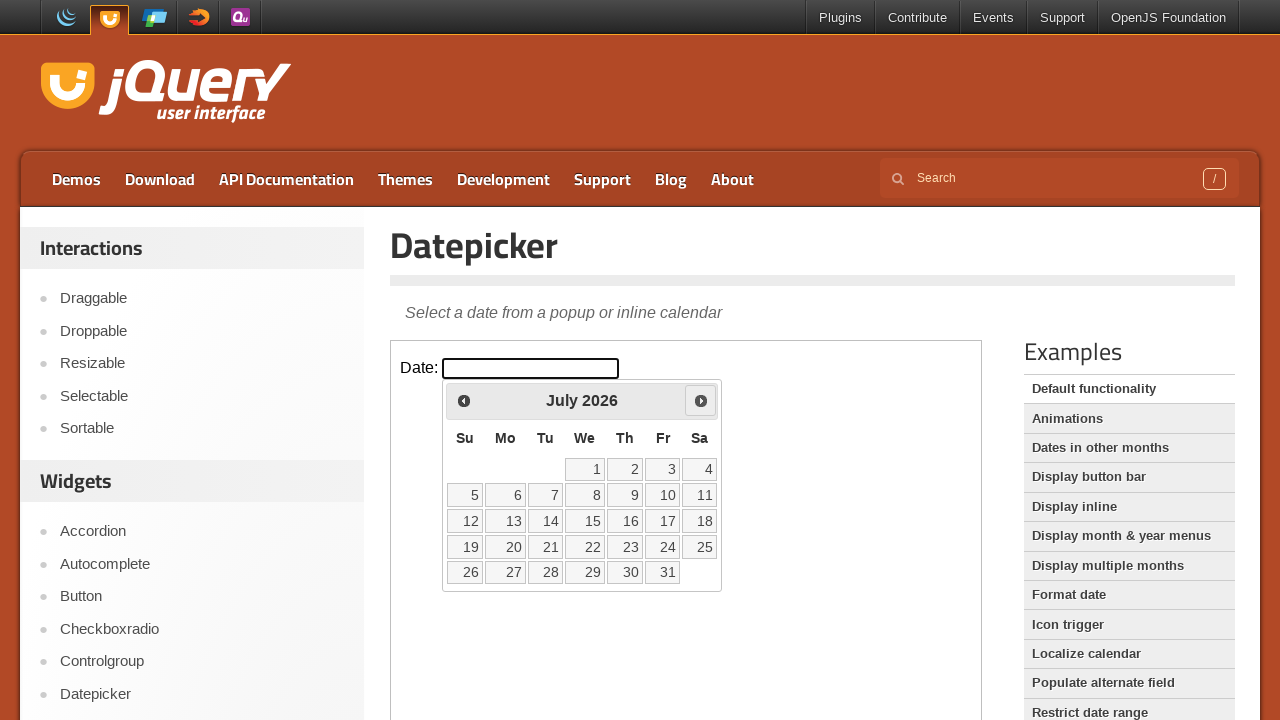

Retrieved updated calendar title
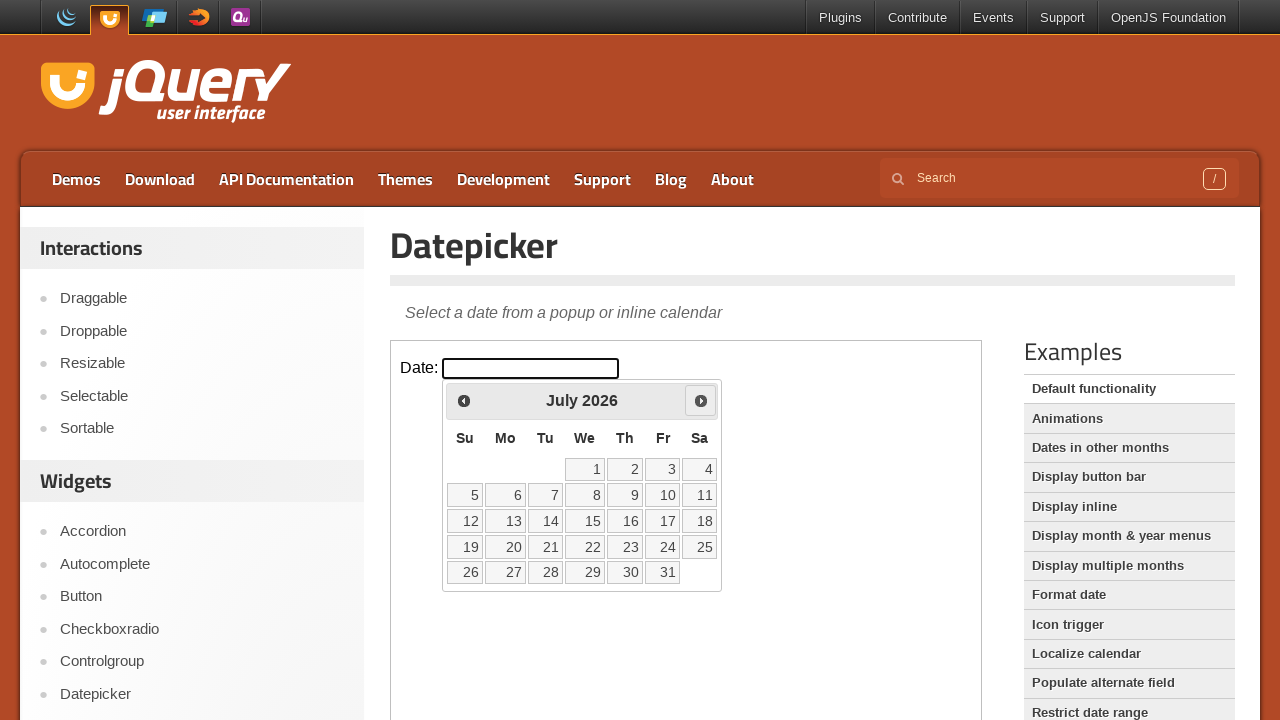

Parsed updated calendar title: July 2026
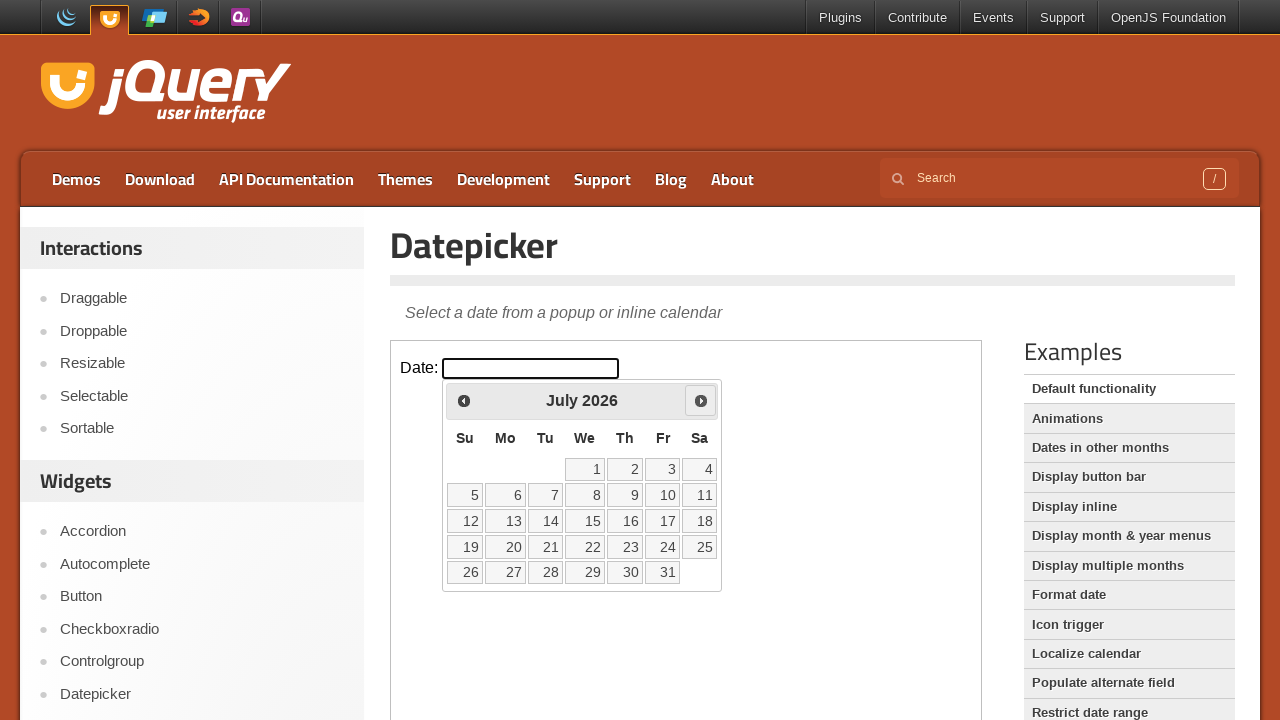

Clicked next month button (currently viewing July 2026) at (701, 400) on iframe.demo-frame >> internal:control=enter-frame >> span.ui-icon-circle-triangl
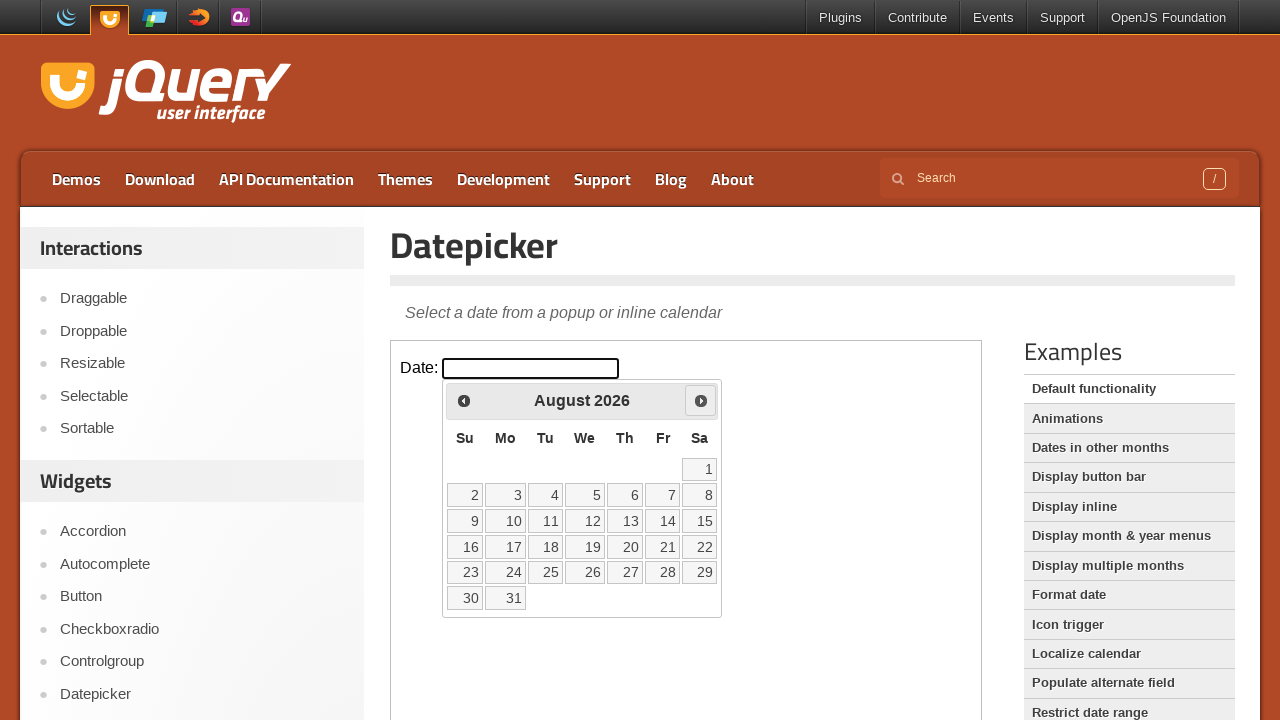

Waited 200ms for calendar to update
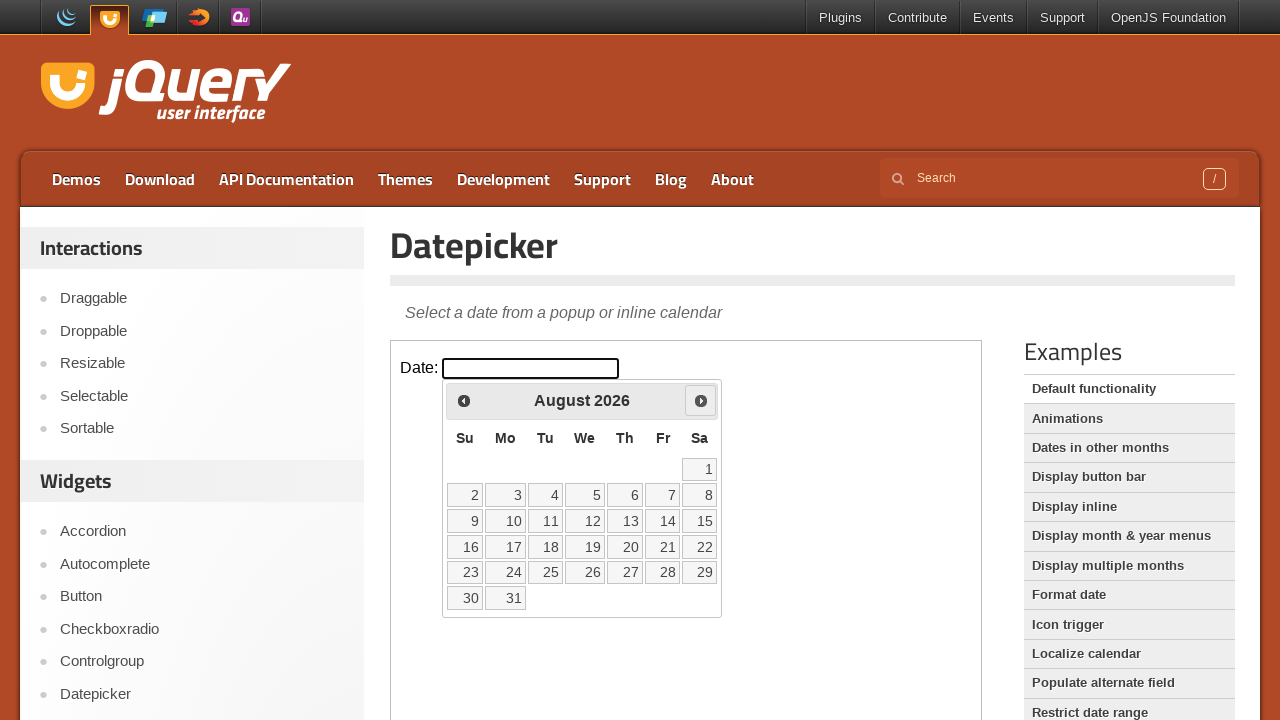

Retrieved updated calendar title
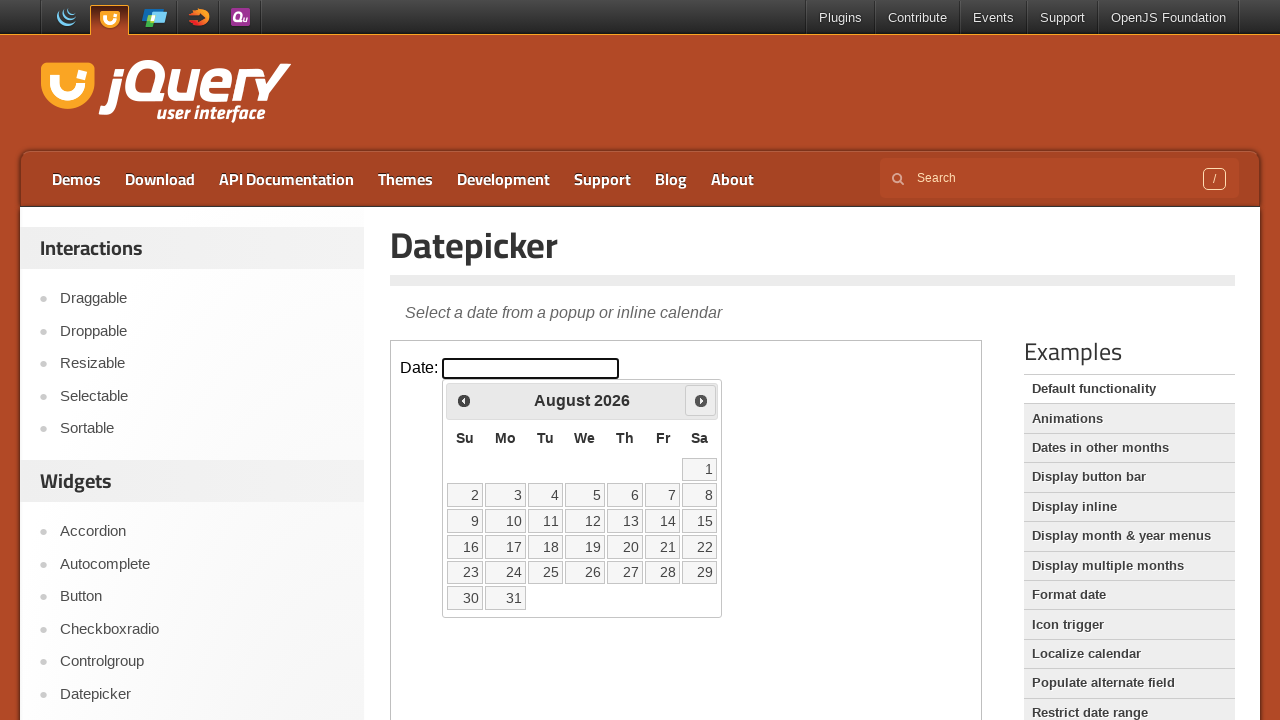

Parsed updated calendar title: August 2026
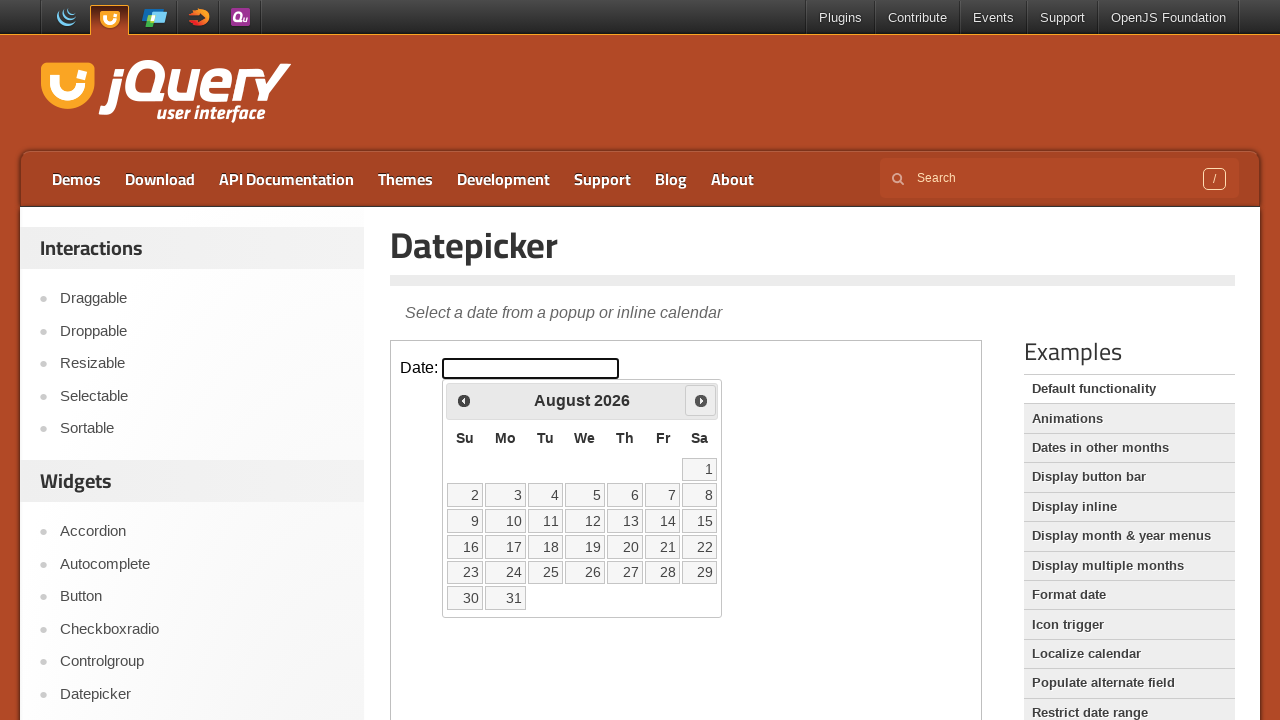

Clicked next month button (currently viewing August 2026) at (701, 400) on iframe.demo-frame >> internal:control=enter-frame >> span.ui-icon-circle-triangl
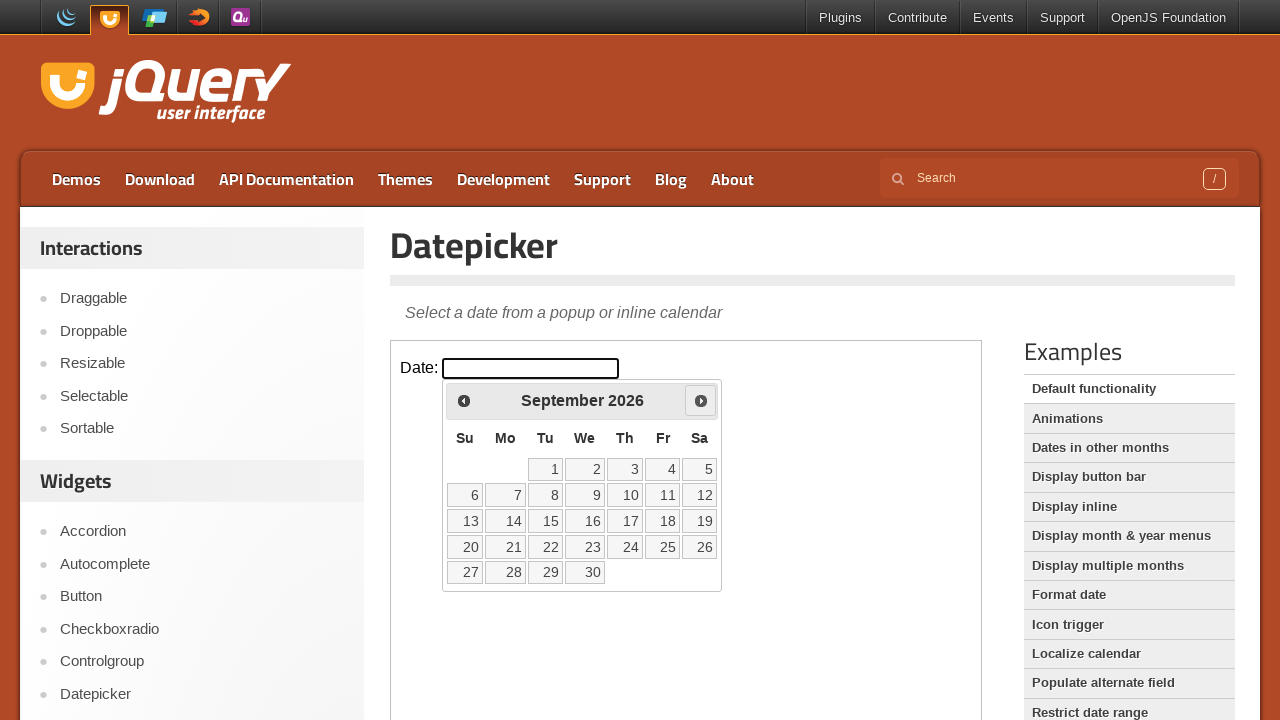

Waited 200ms for calendar to update
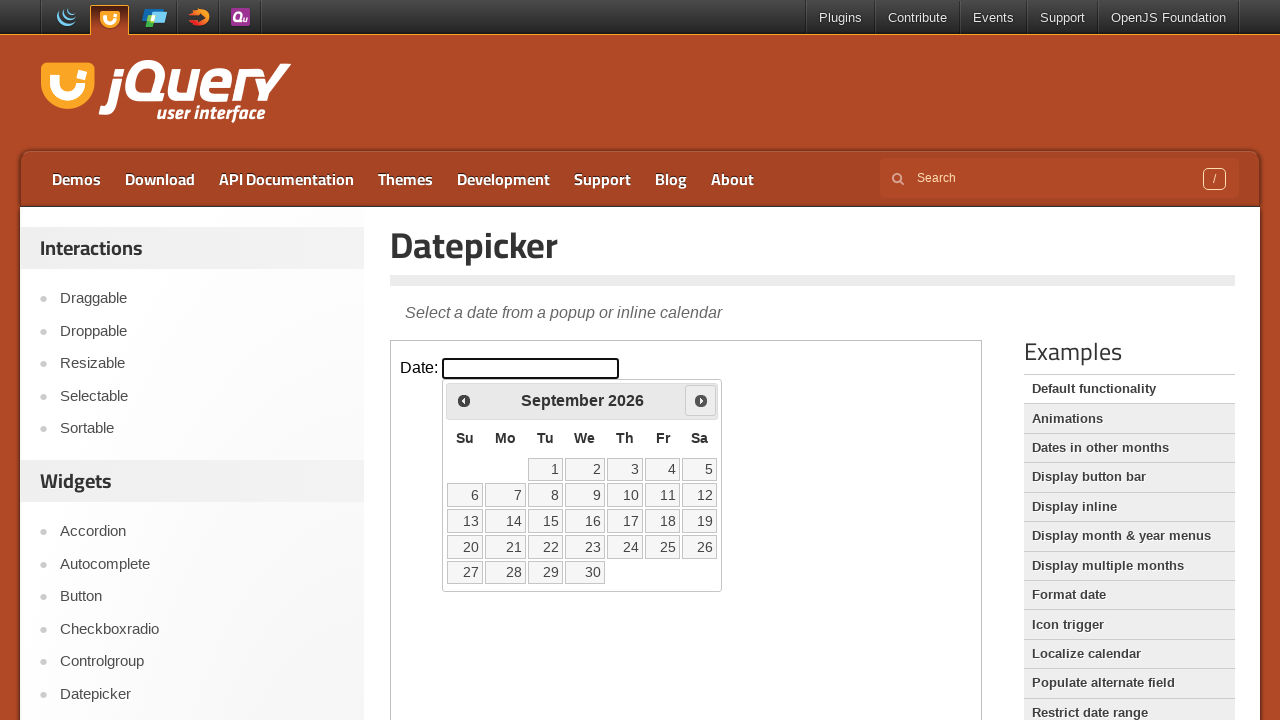

Retrieved updated calendar title
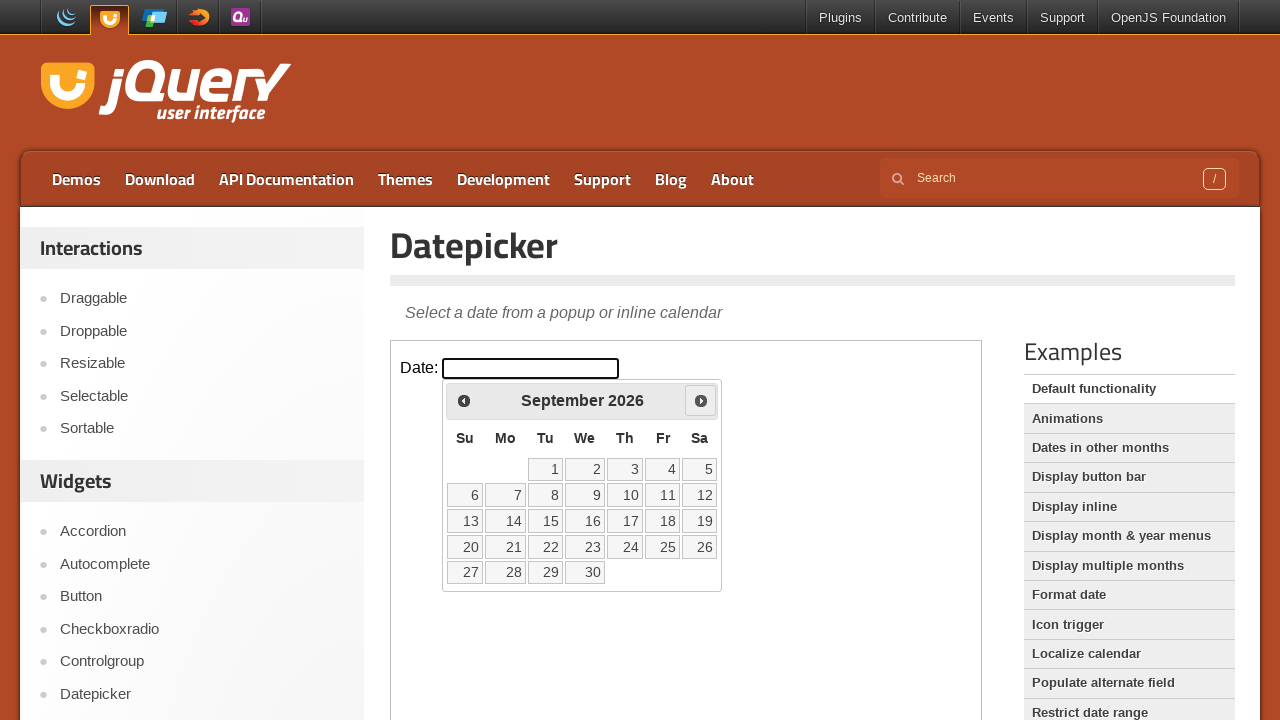

Parsed updated calendar title: September 2026
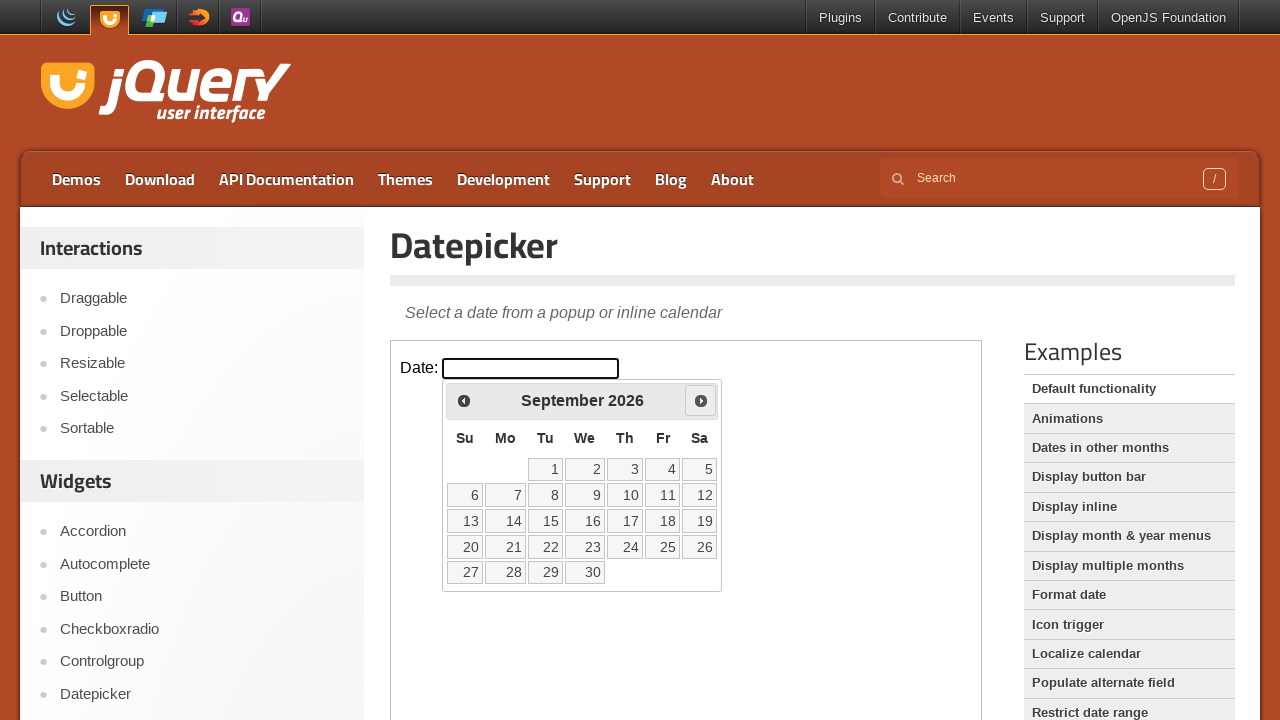

Clicked next month button (currently viewing September 2026) at (701, 400) on iframe.demo-frame >> internal:control=enter-frame >> span.ui-icon-circle-triangl
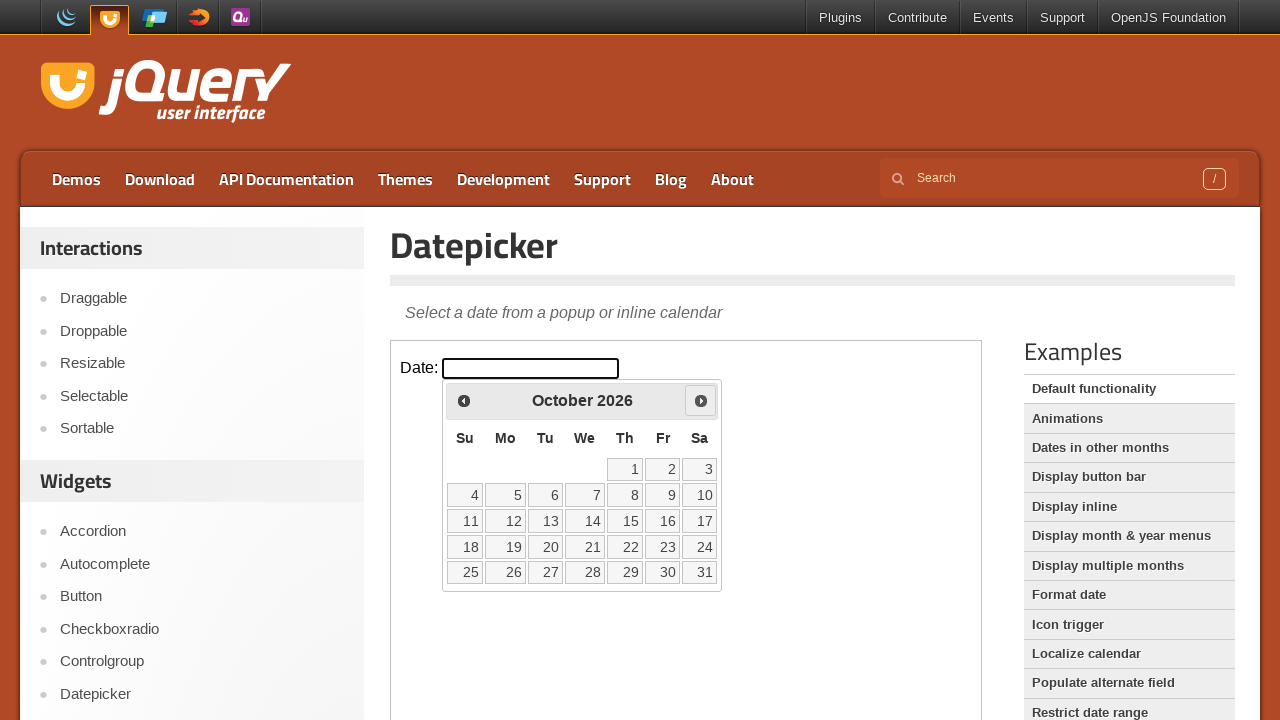

Waited 200ms for calendar to update
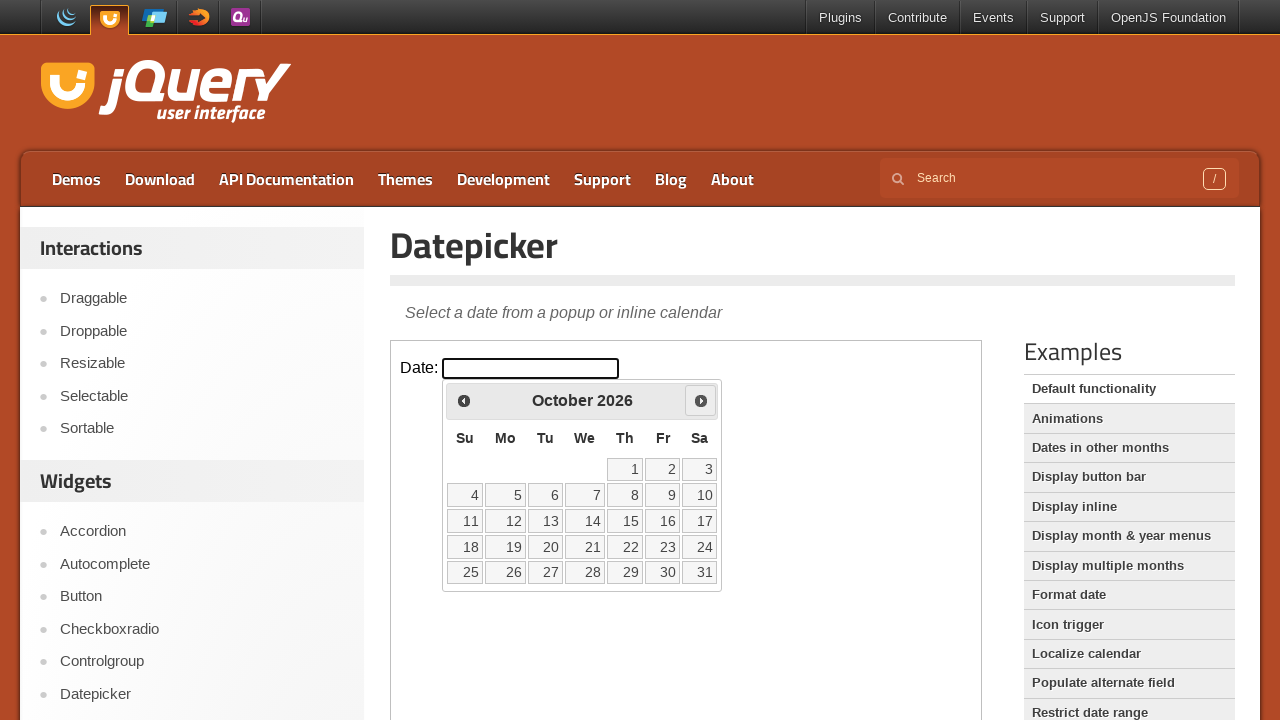

Retrieved updated calendar title
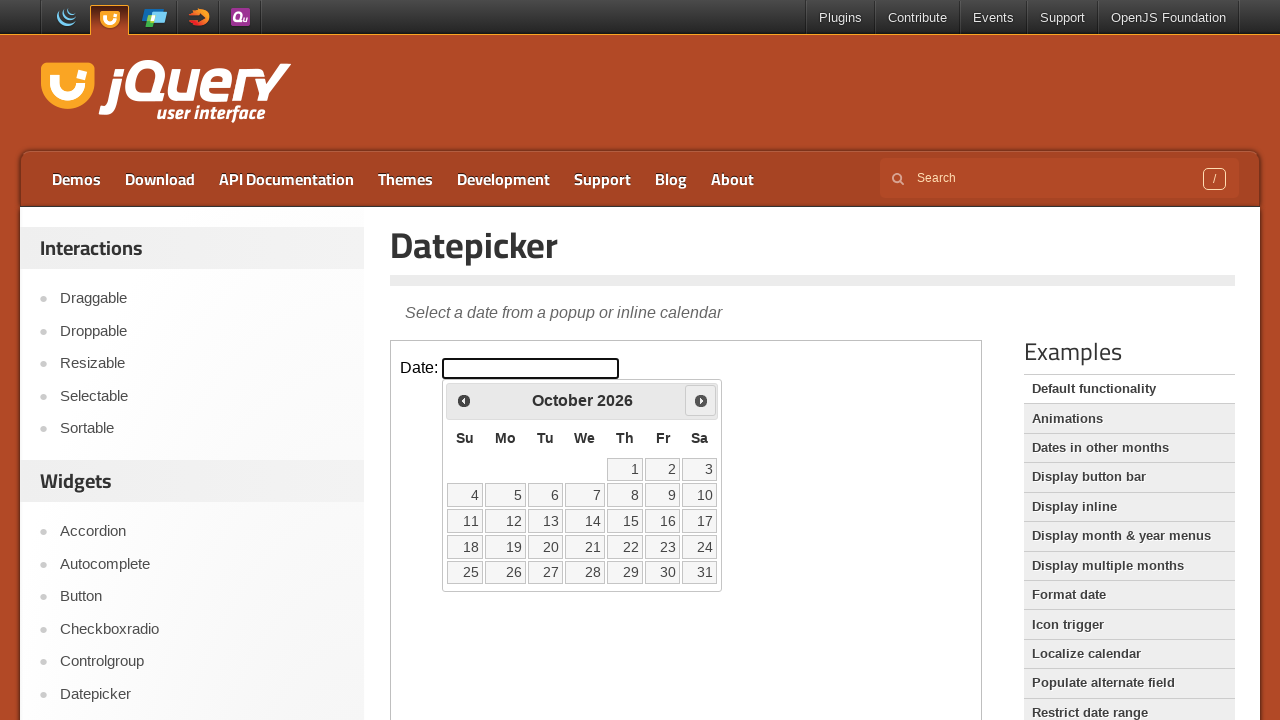

Parsed updated calendar title: October 2026
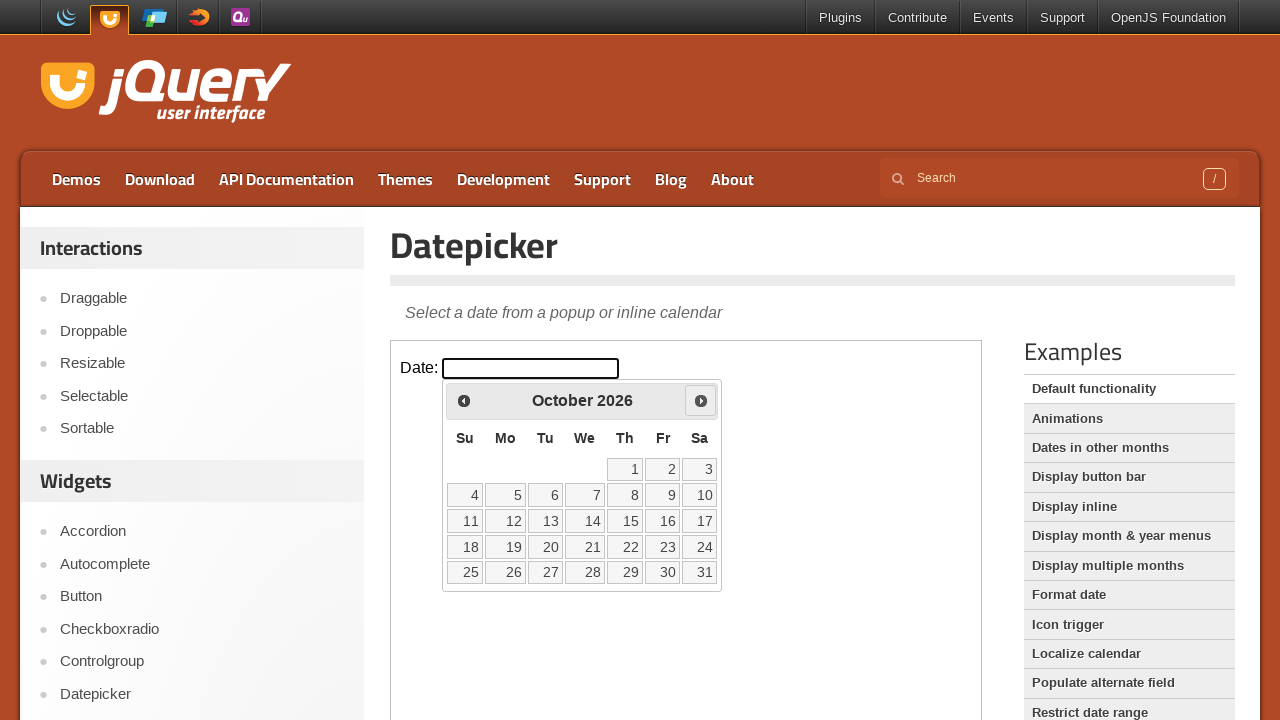

Clicked next month button (currently viewing October 2026) at (701, 400) on iframe.demo-frame >> internal:control=enter-frame >> span.ui-icon-circle-triangl
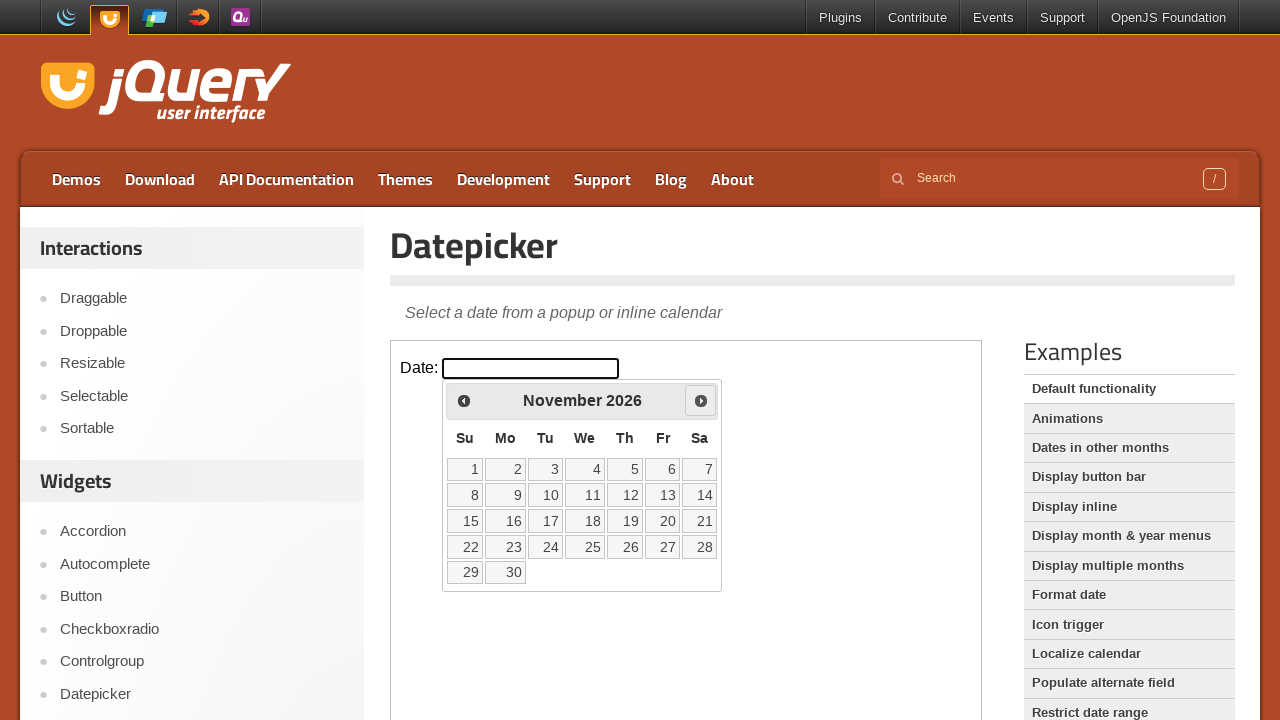

Waited 200ms for calendar to update
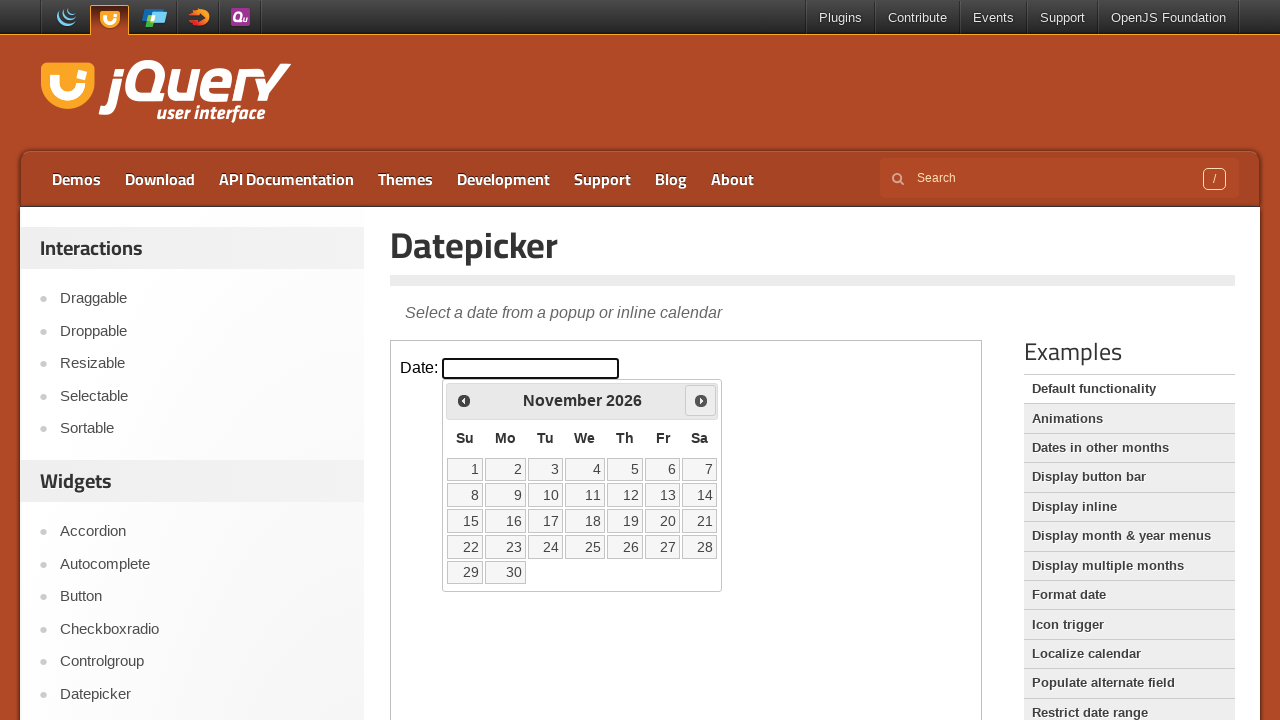

Retrieved updated calendar title
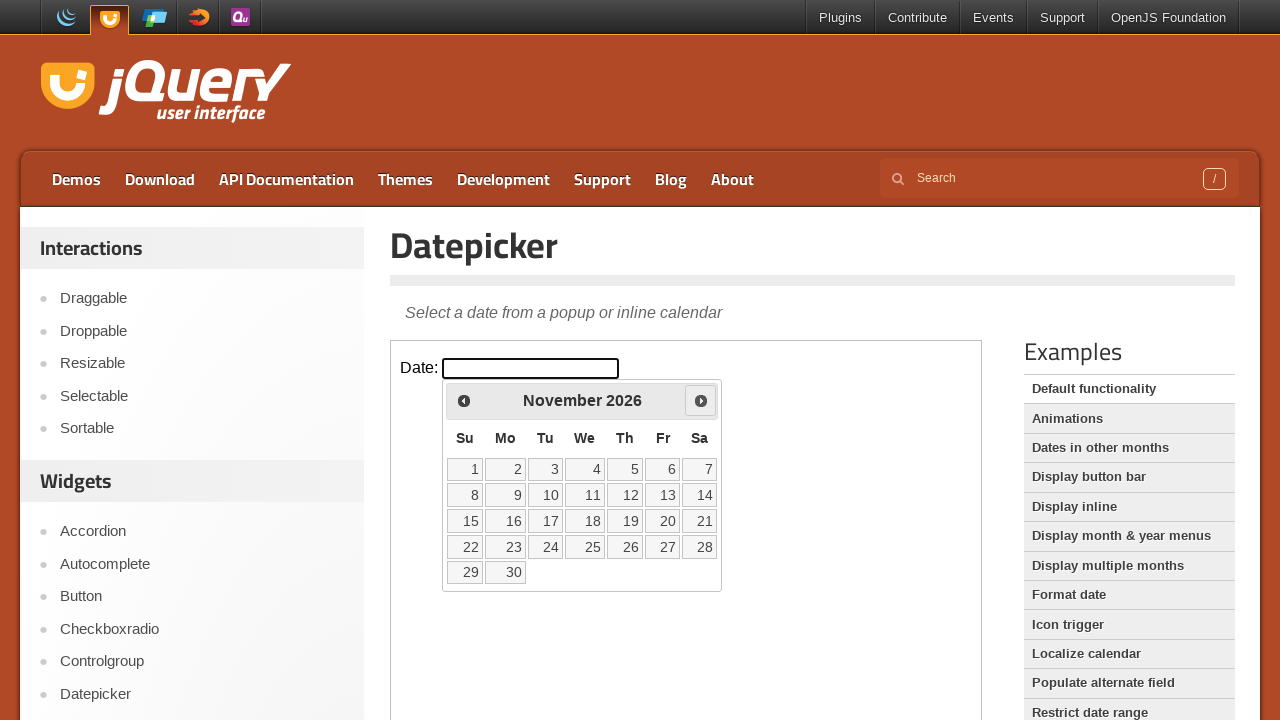

Parsed updated calendar title: November 2026
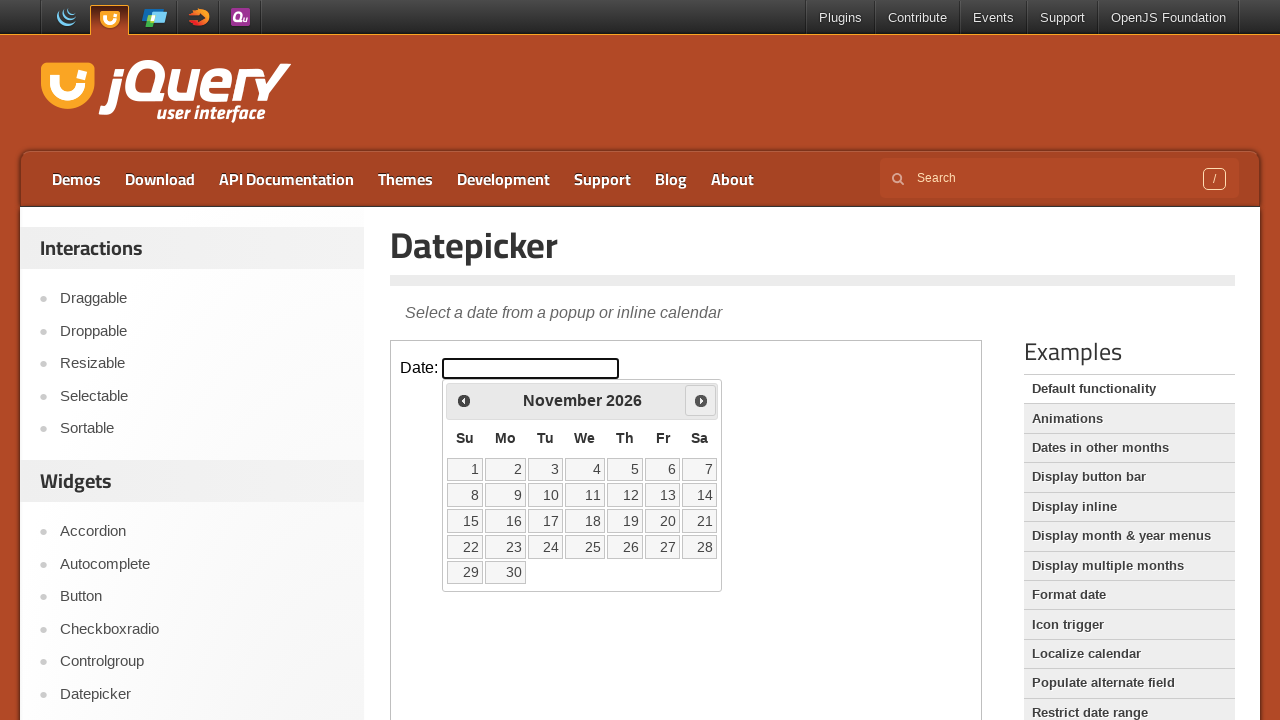

Clicked next month button (currently viewing November 2026) at (701, 400) on iframe.demo-frame >> internal:control=enter-frame >> span.ui-icon-circle-triangl
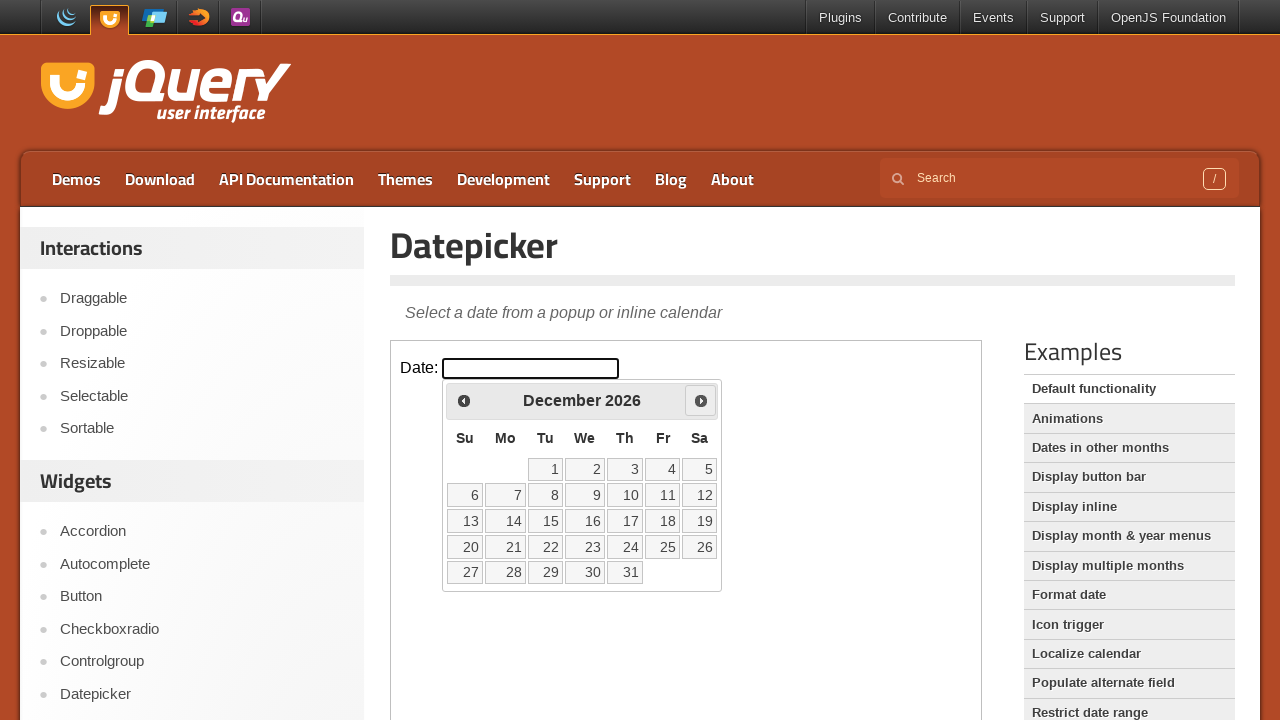

Waited 200ms for calendar to update
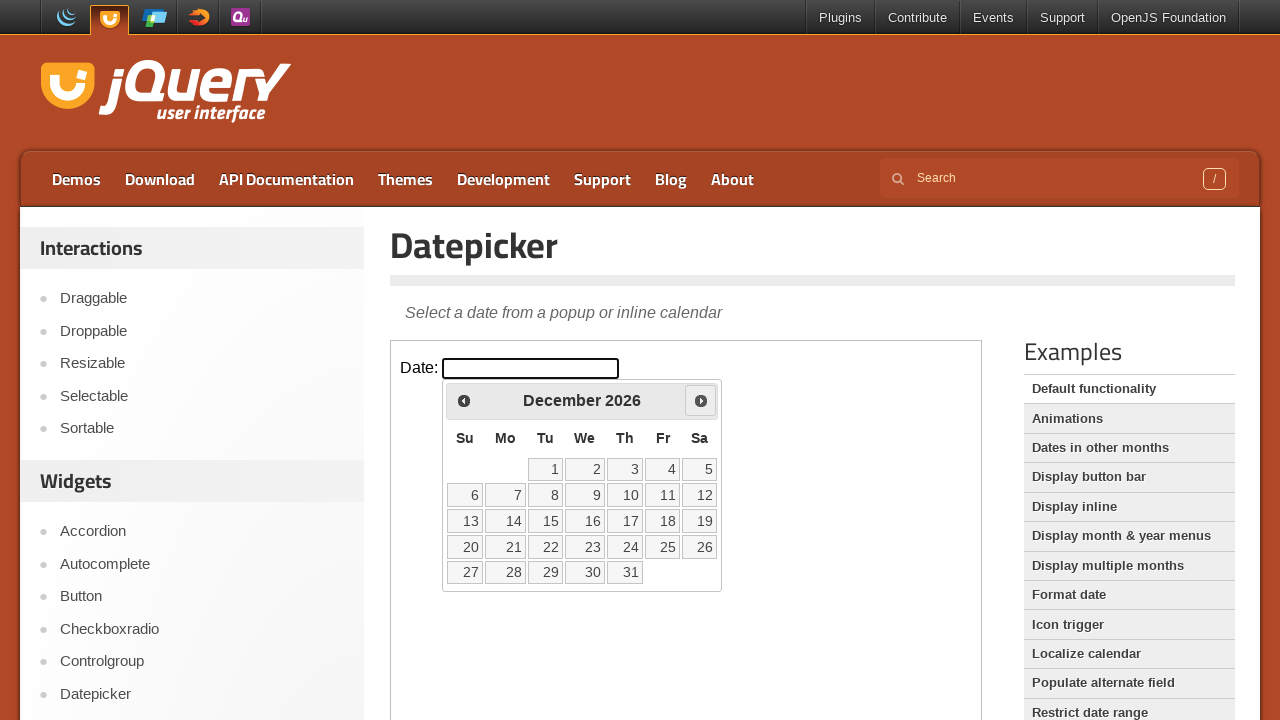

Retrieved updated calendar title
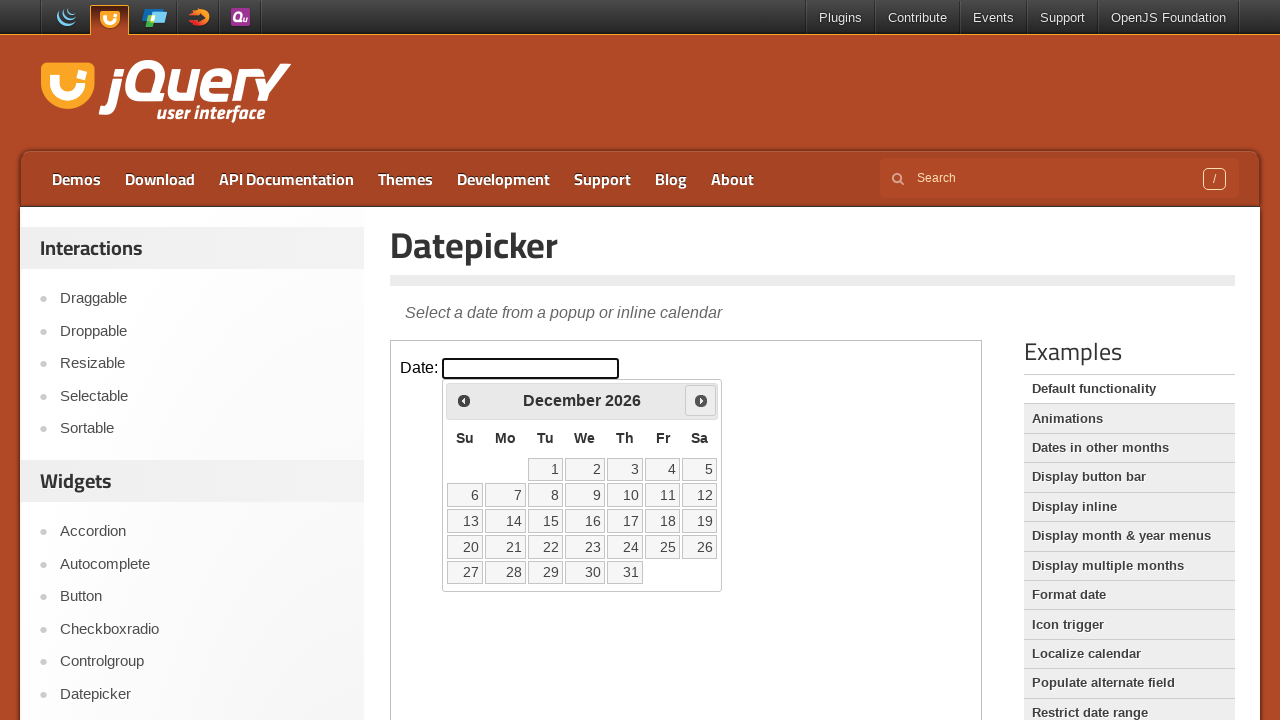

Parsed updated calendar title: December 2026
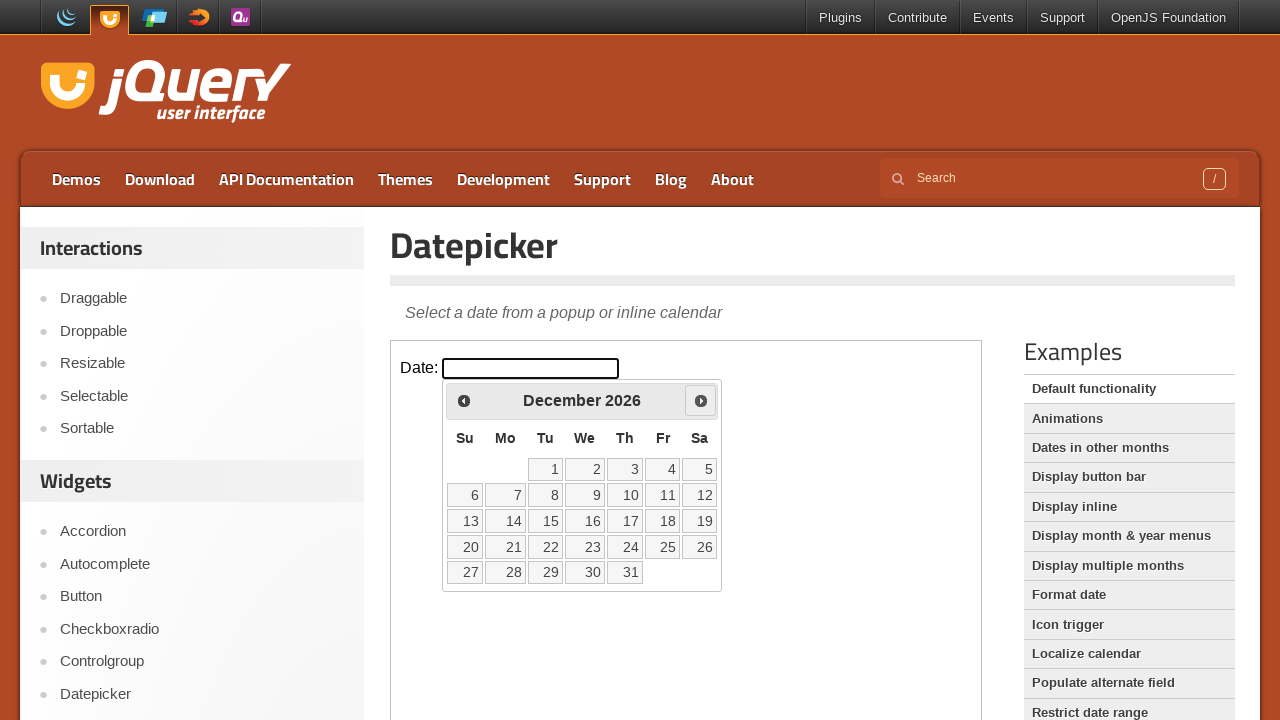

Clicked next month button (currently viewing December 2026) at (701, 400) on iframe.demo-frame >> internal:control=enter-frame >> span.ui-icon-circle-triangl
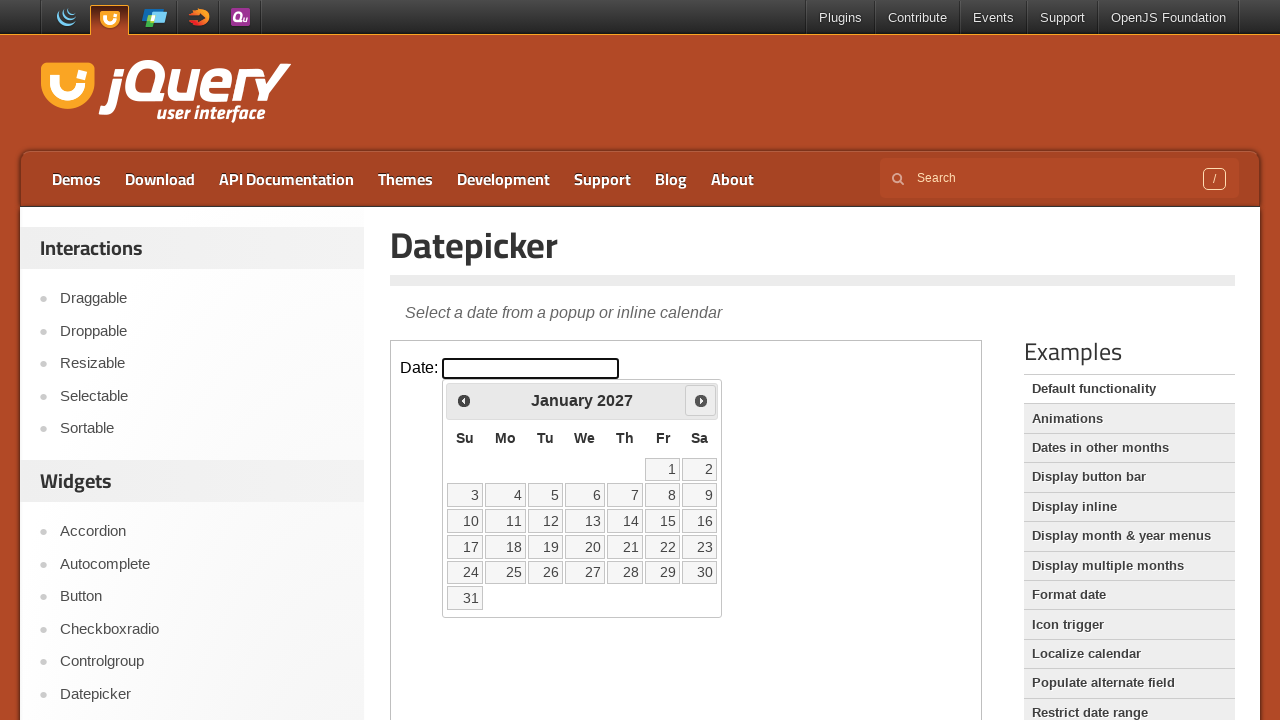

Waited 200ms for calendar to update
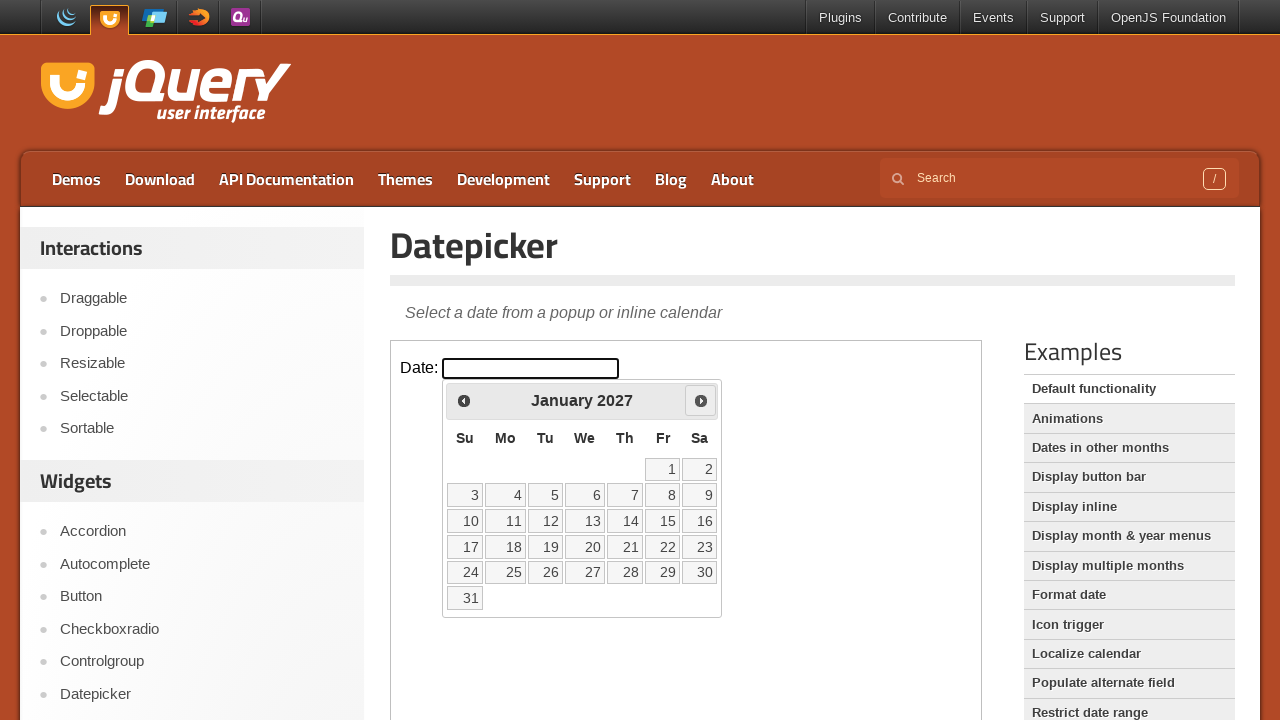

Retrieved updated calendar title
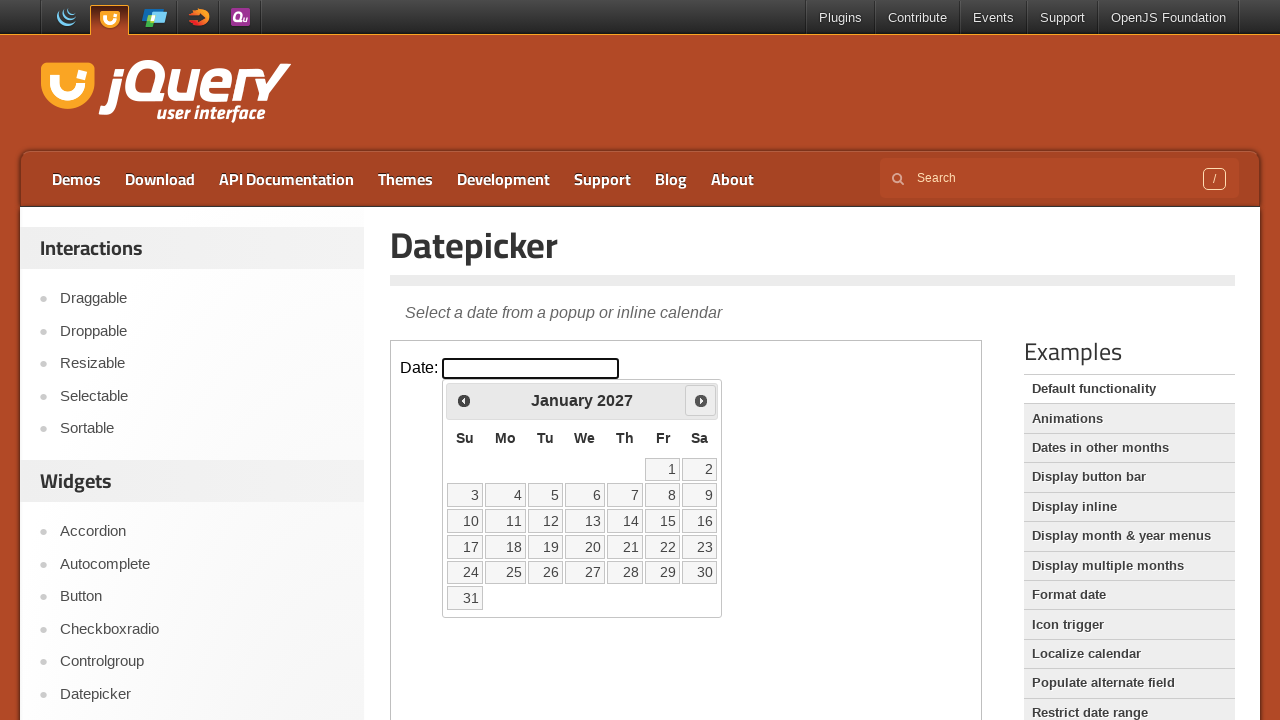

Parsed updated calendar title: January 2027
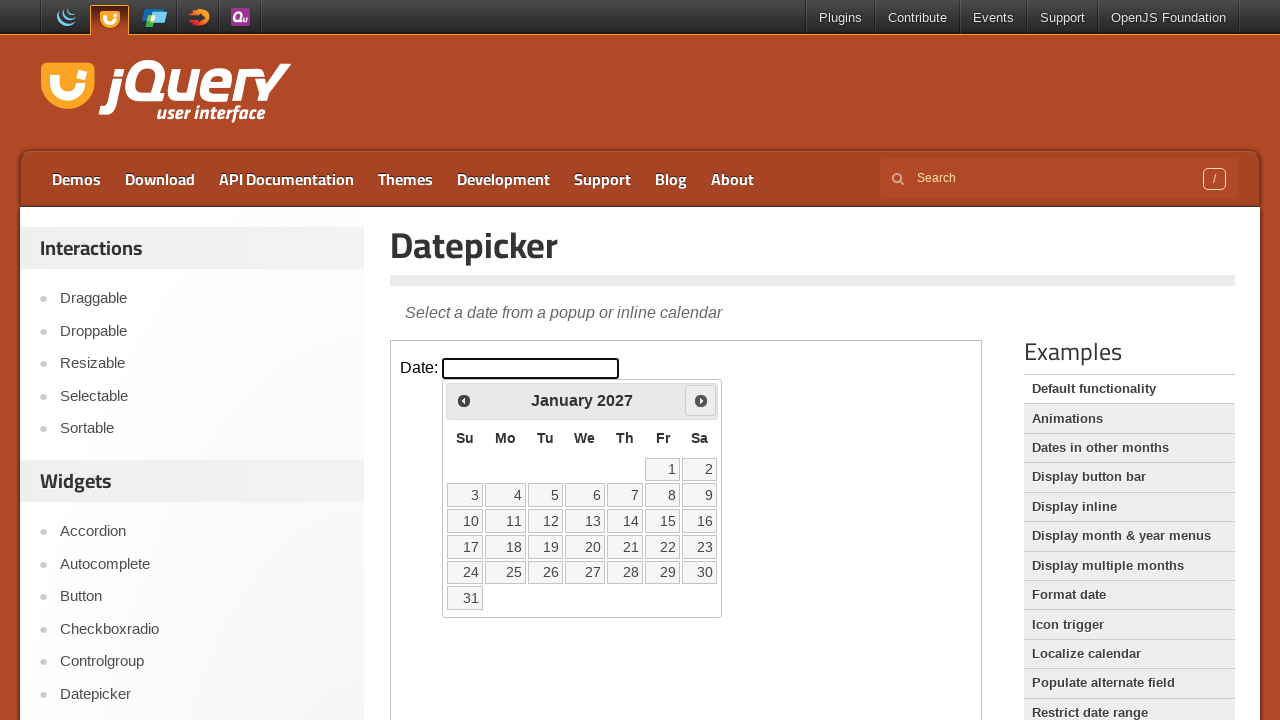

Clicked next month button (currently viewing January 2027) at (701, 400) on iframe.demo-frame >> internal:control=enter-frame >> span.ui-icon-circle-triangl
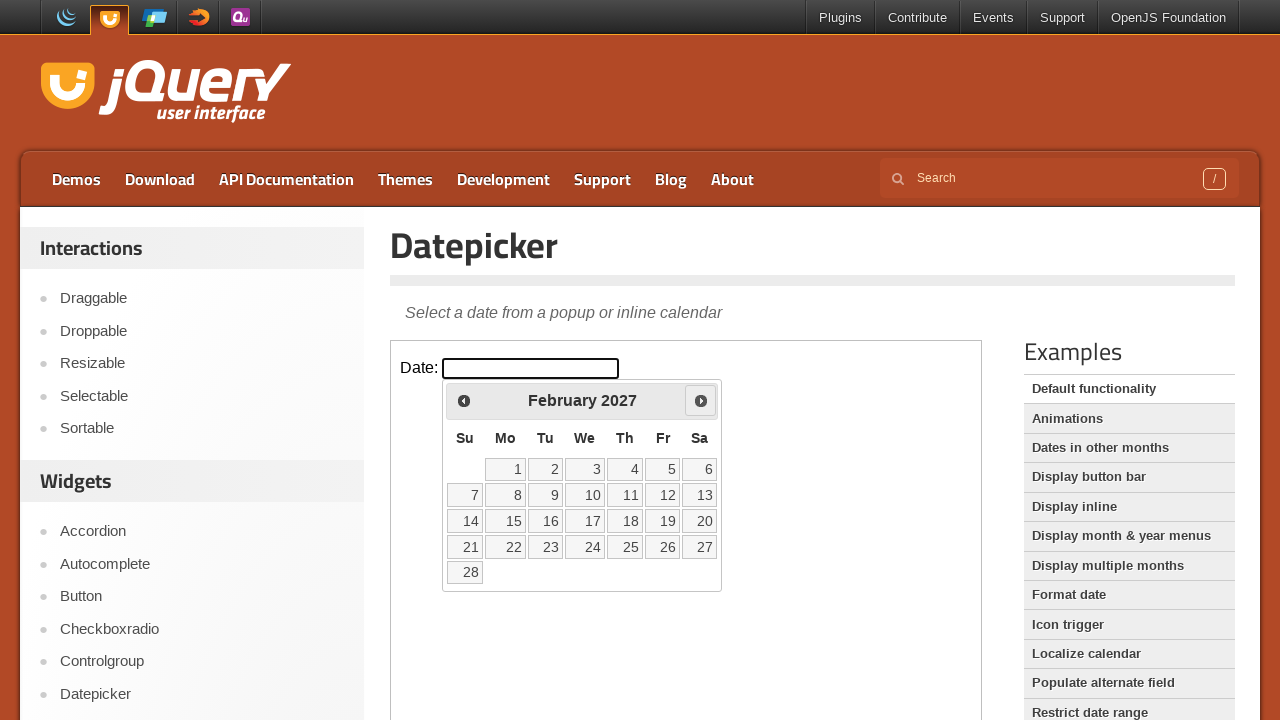

Waited 200ms for calendar to update
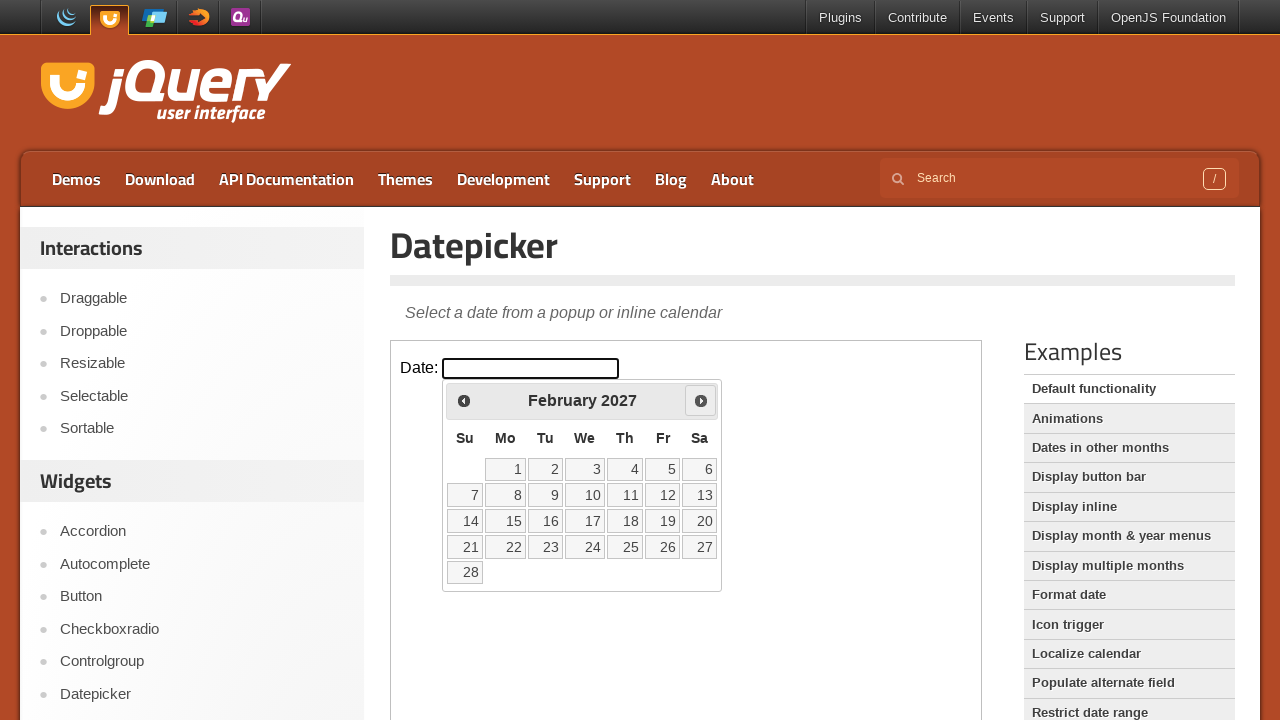

Retrieved updated calendar title
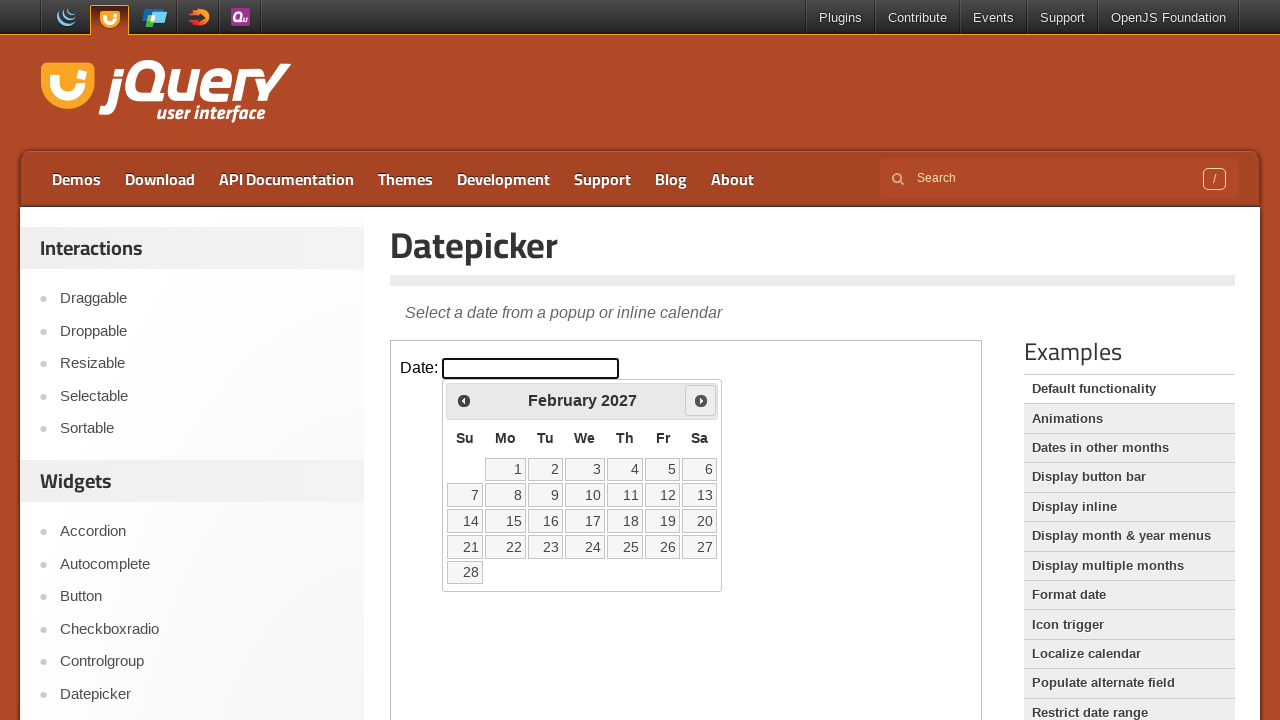

Parsed updated calendar title: February 2027
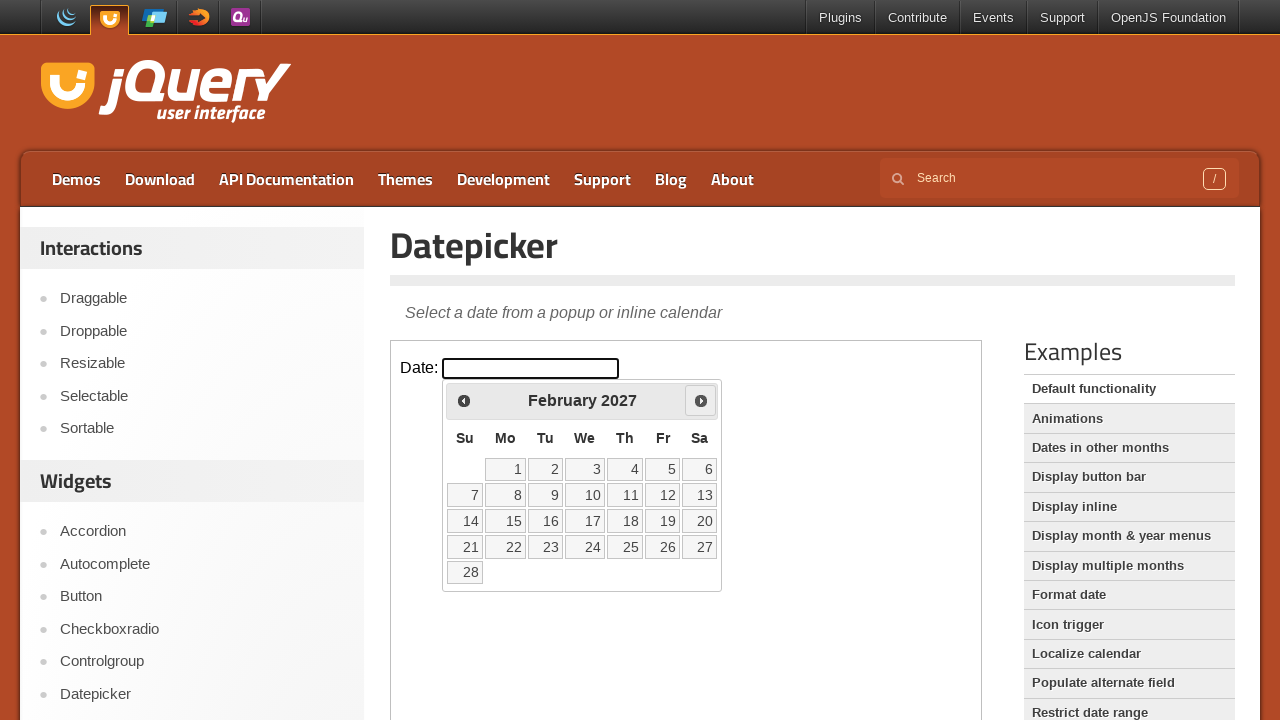

Clicked next month button (currently viewing February 2027) at (701, 400) on iframe.demo-frame >> internal:control=enter-frame >> span.ui-icon-circle-triangl
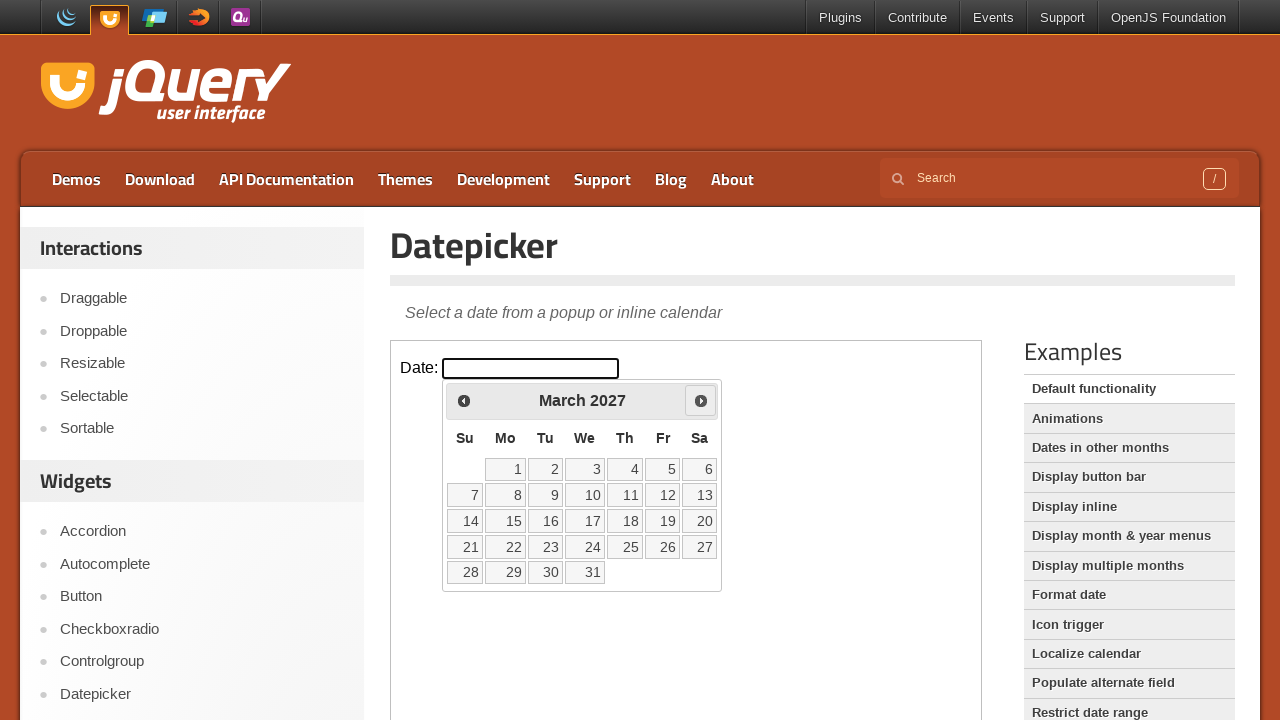

Waited 200ms for calendar to update
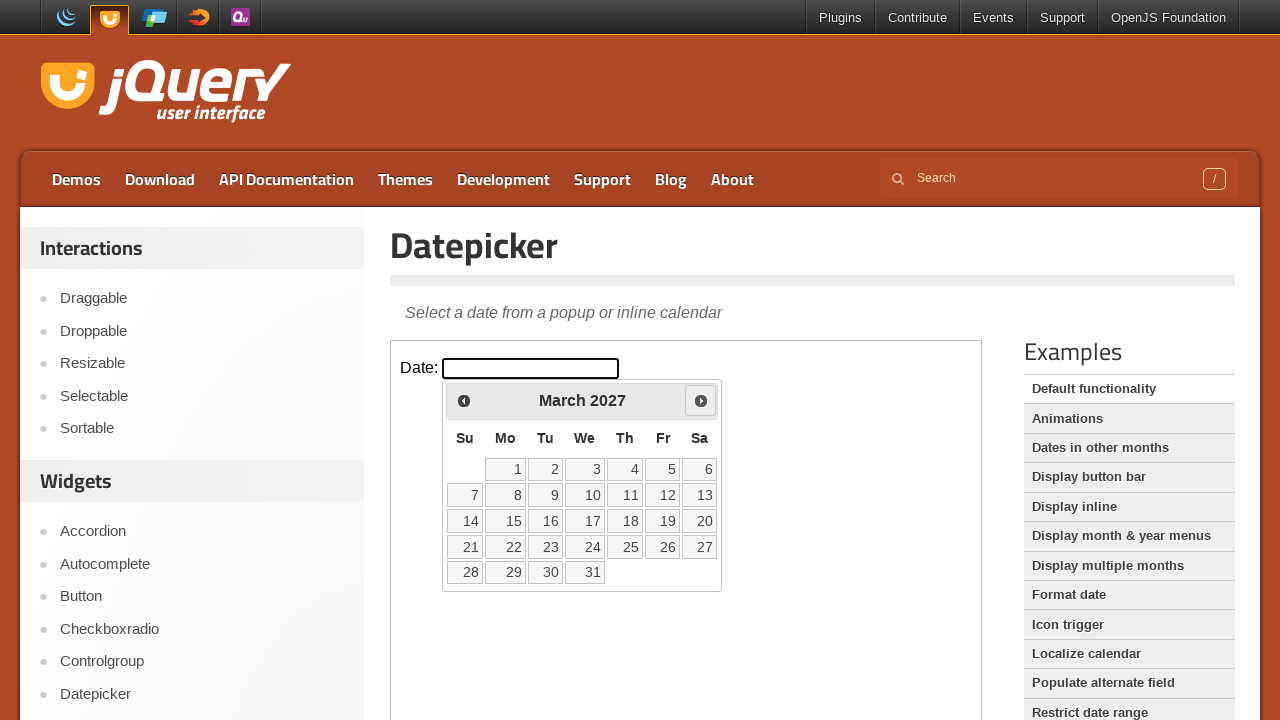

Retrieved updated calendar title
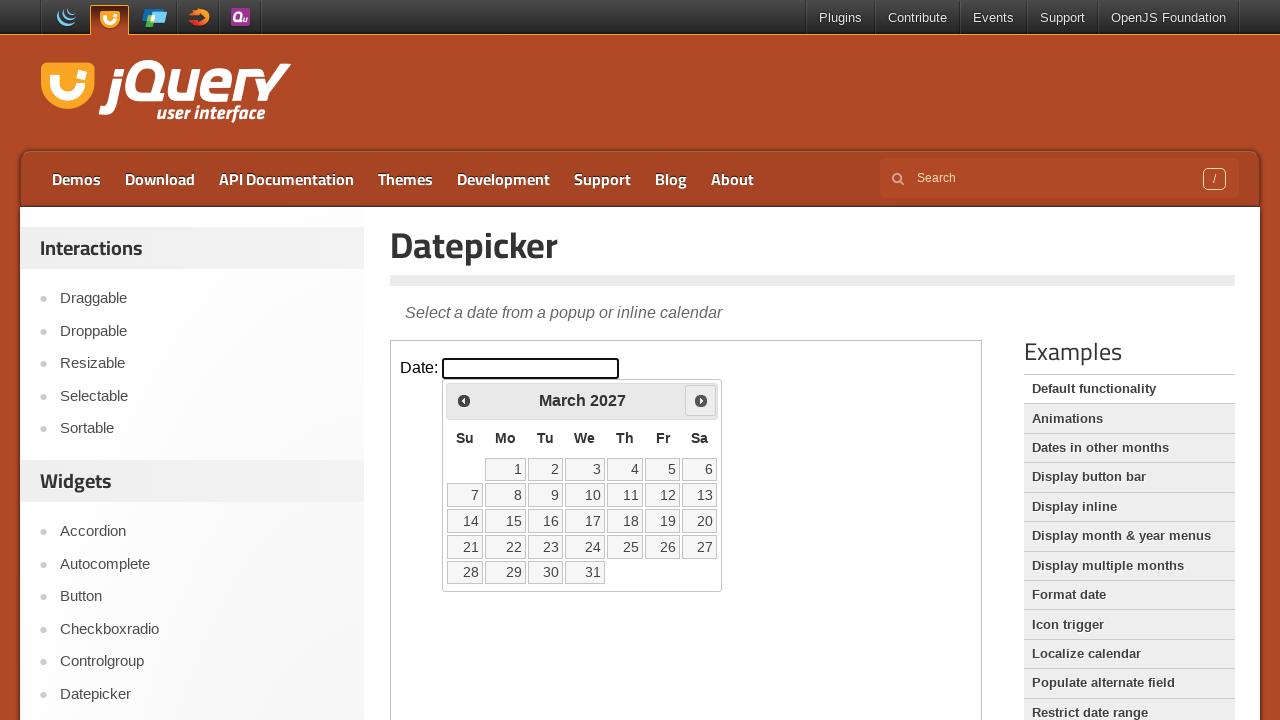

Parsed updated calendar title: March 2027
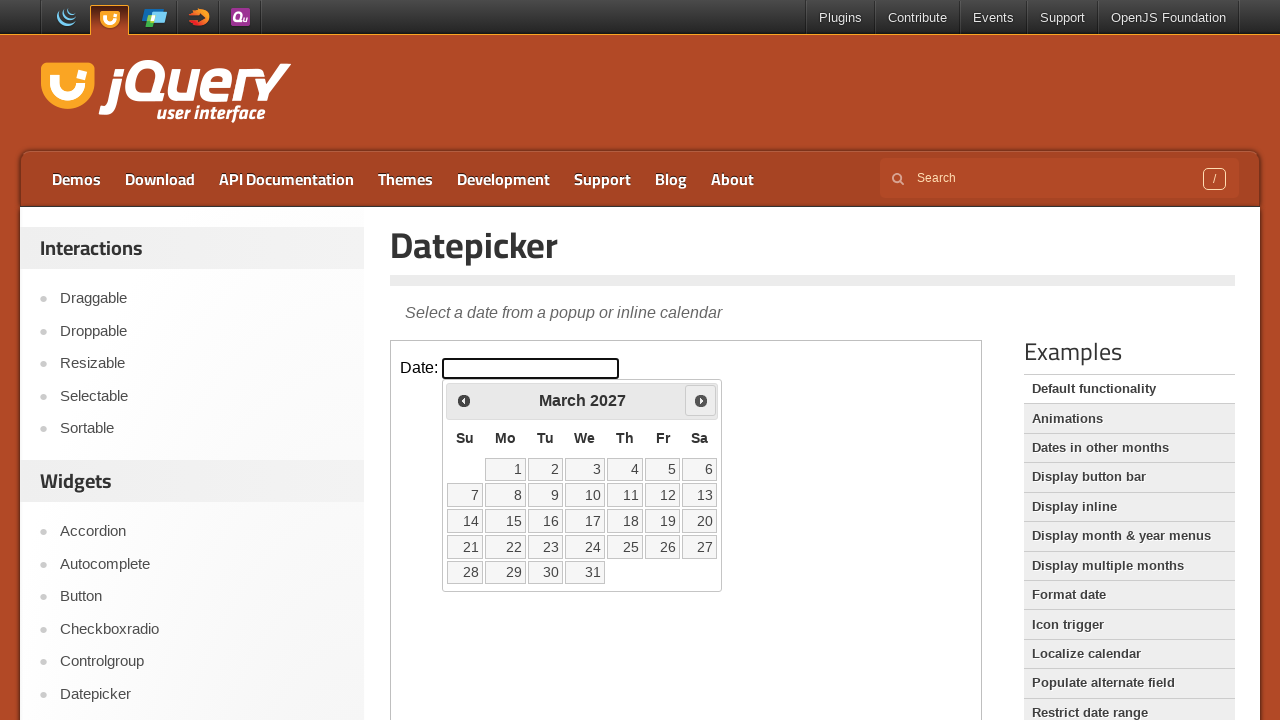

Clicked on day 30 in March of next year at (545, 572) on iframe.demo-frame >> internal:control=enter-frame >> xpath=//a[normalize-space()
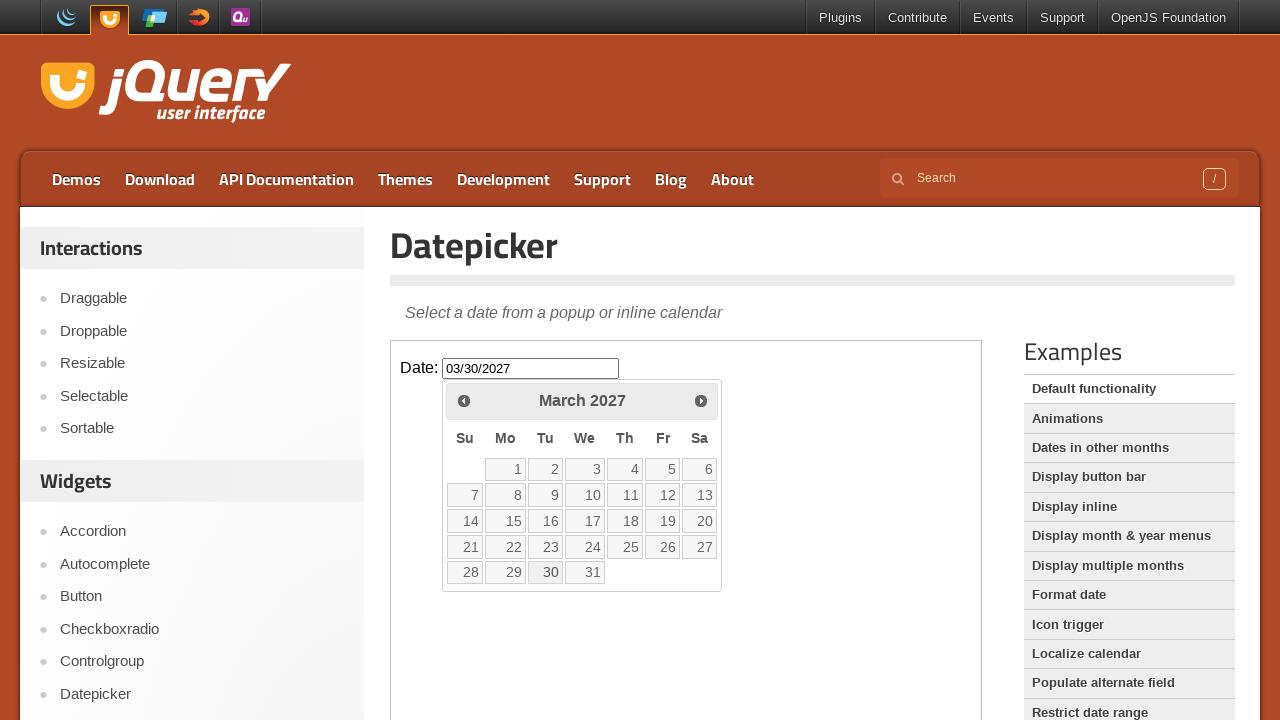

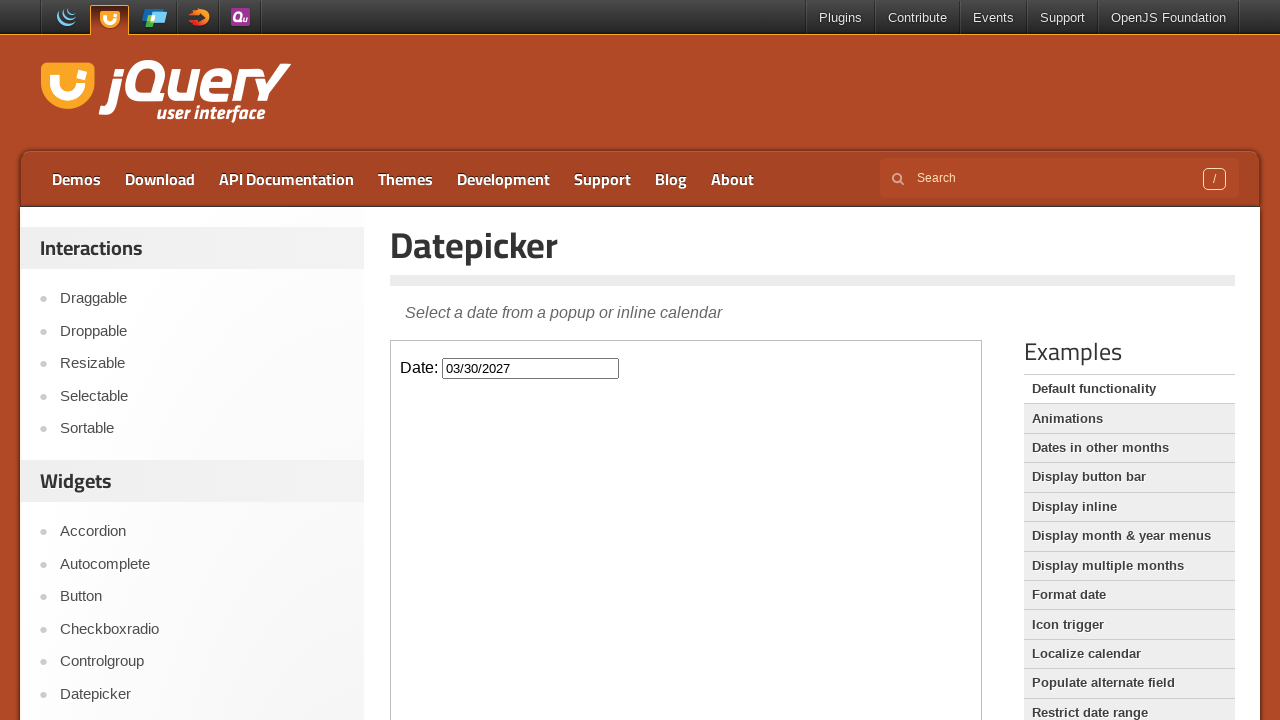